Tests a 7-character validation form by entering multiple test values (numbers, special characters, alphanumeric strings) into an input field, clicking the validate button, and verifying the validation message output matches expected results.

Starting URL: https://testpages.eviltester.com/styled/apps/7charval/simple7charvalidation.html

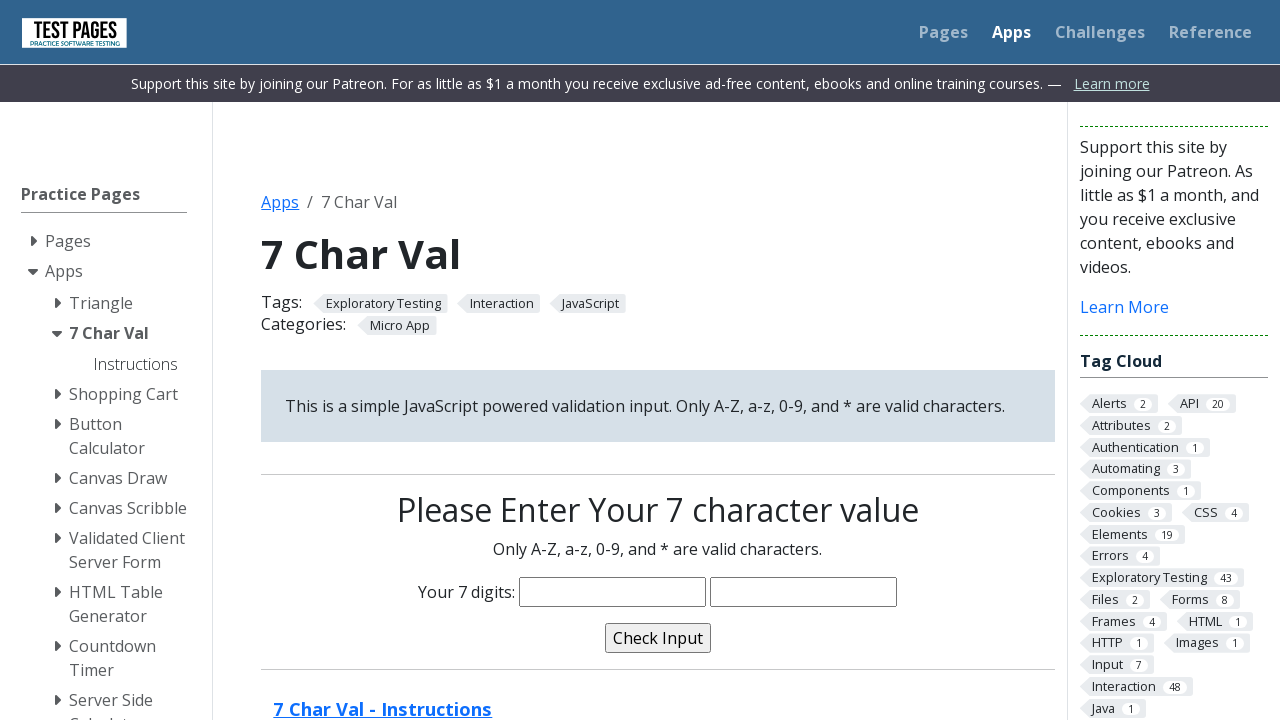

Filled input field with test value '9999999' on input[name='characters']
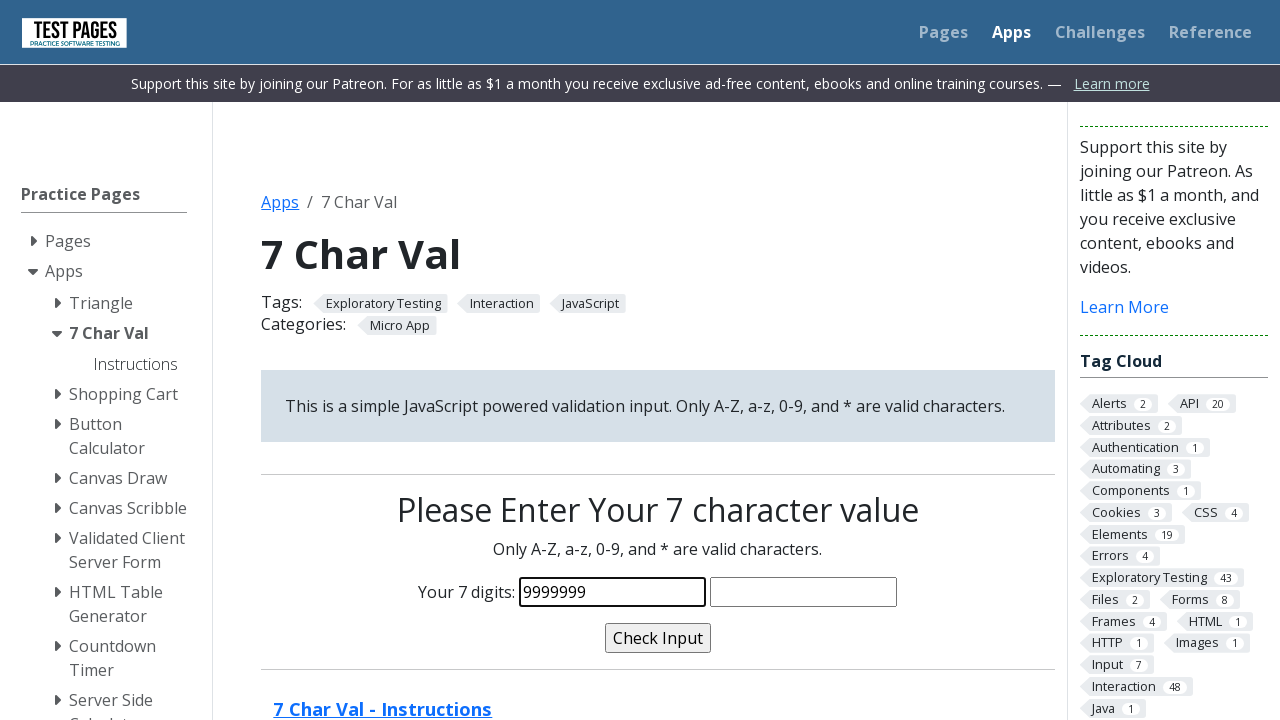

Clicked validate button to check input at (658, 638) on input[name='validate']
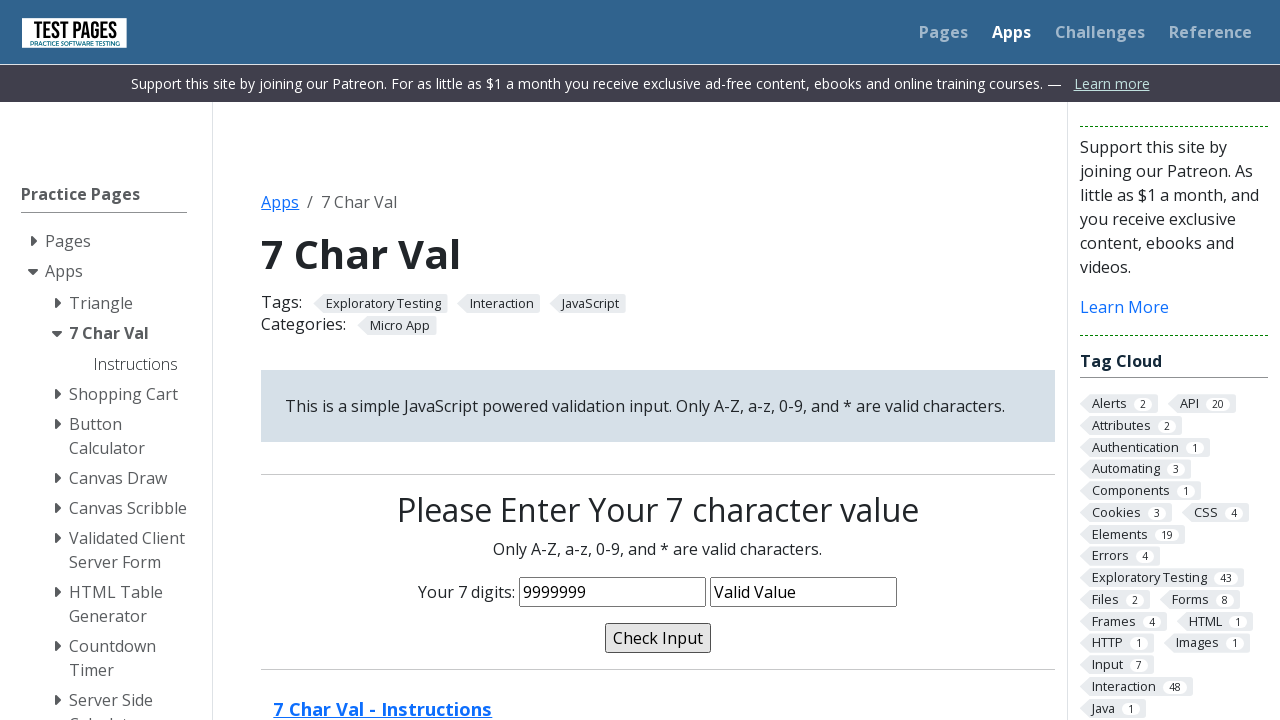

Validation message appeared for input '9999999'
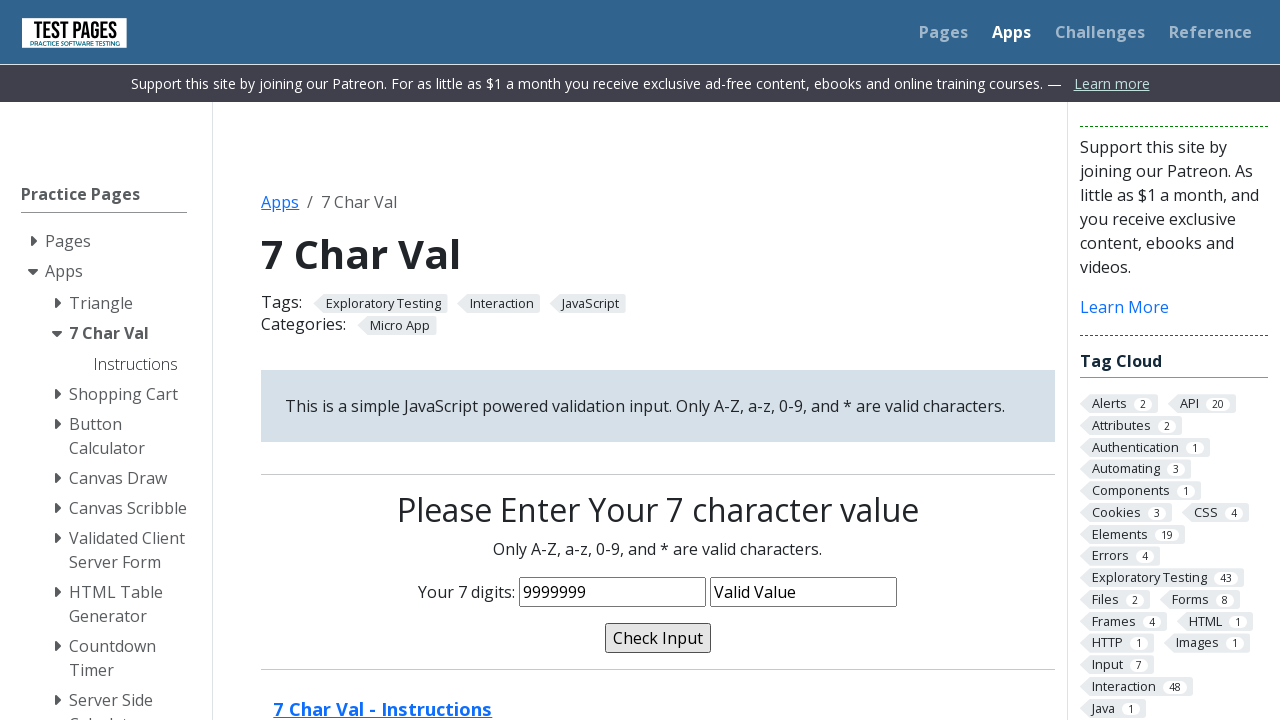

Cleared input field to prepare for next test case on input[name='characters']
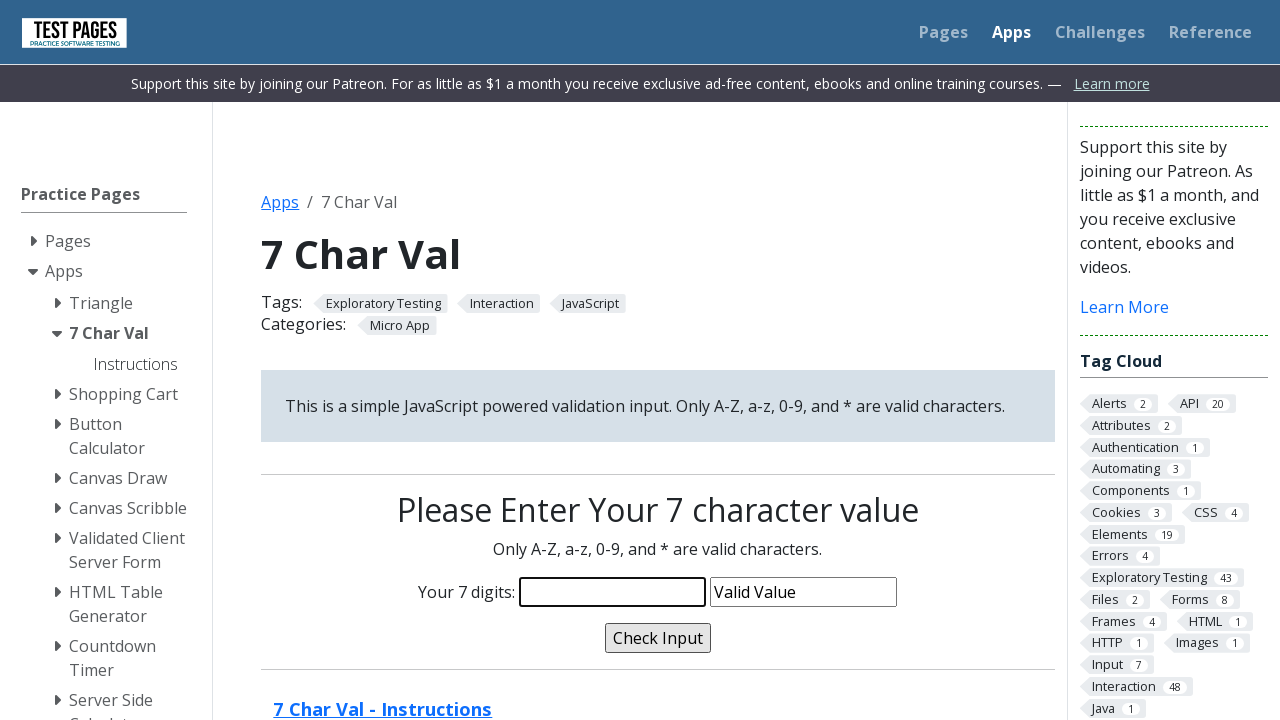

Filled input field with test value '#$%^#' on input[name='characters']
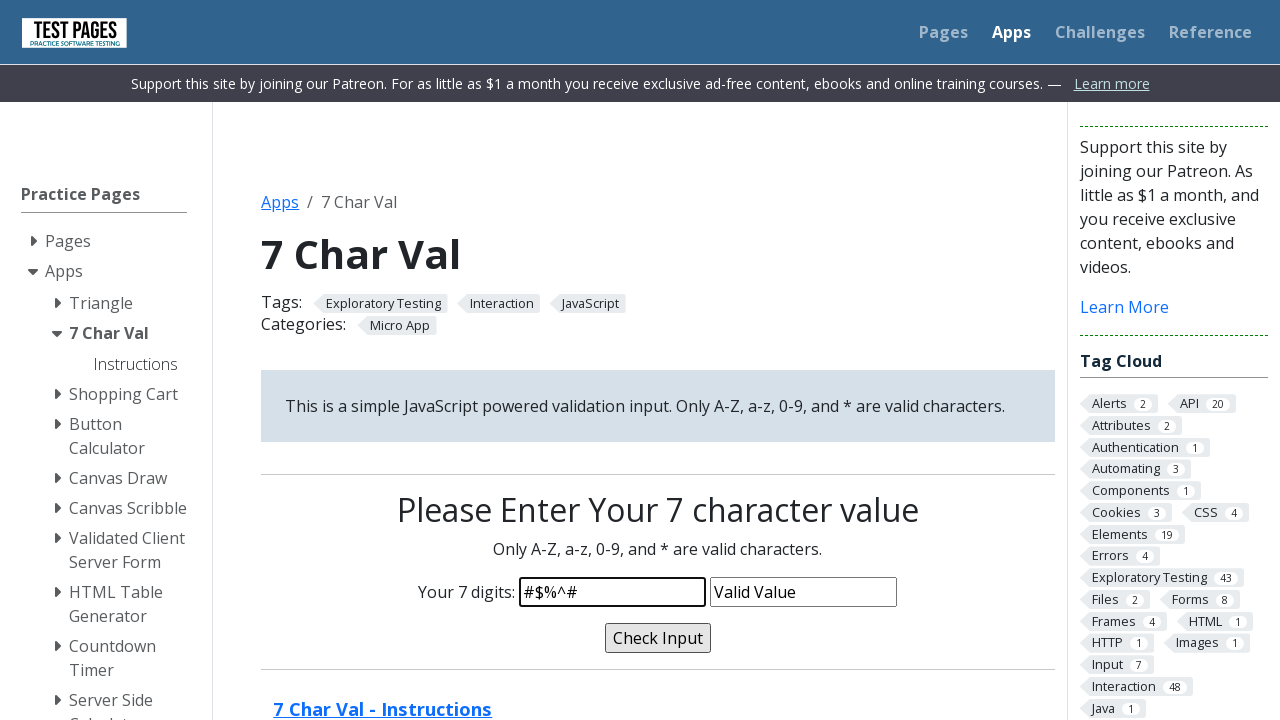

Clicked validate button to check input at (658, 638) on input[name='validate']
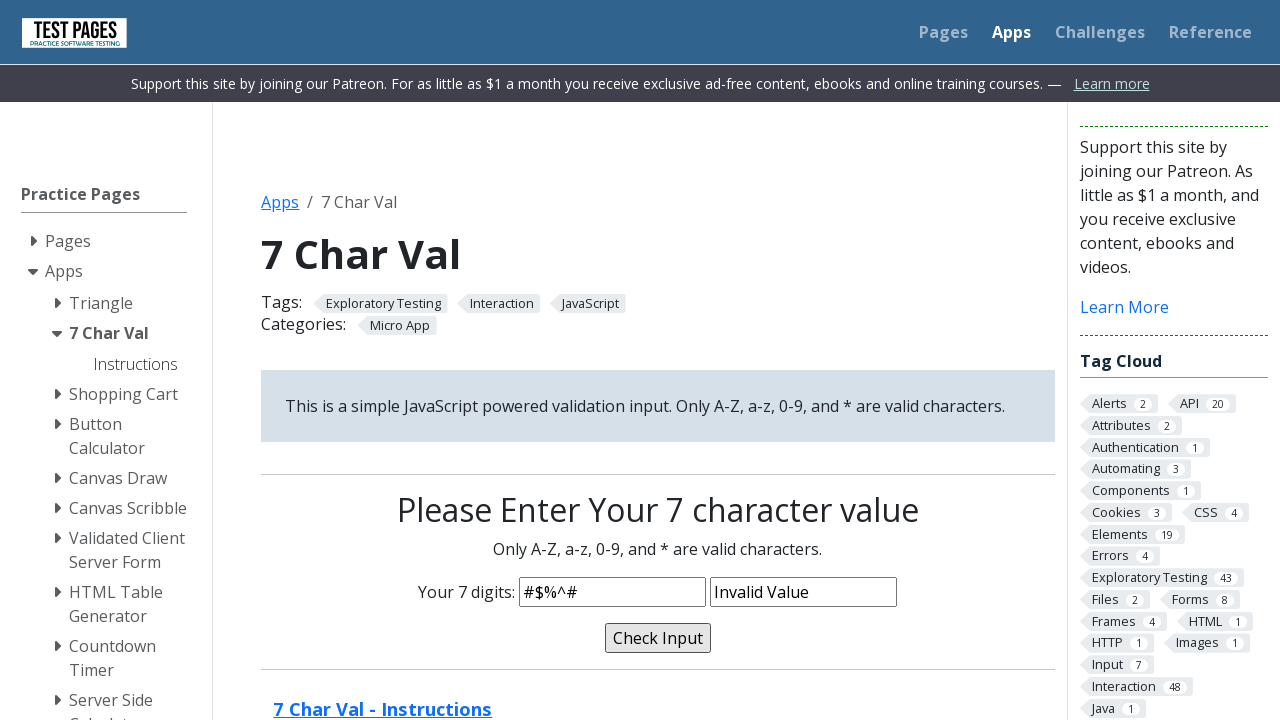

Validation message appeared for input '#$%^#'
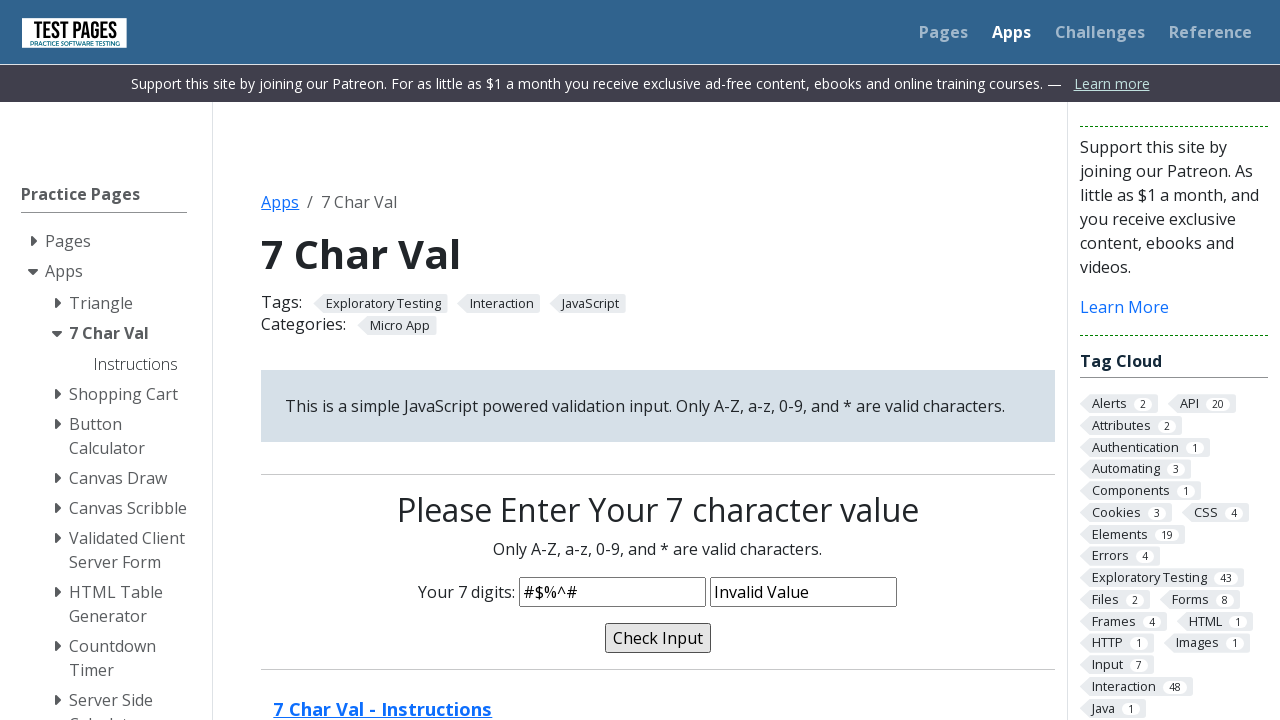

Cleared input field to prepare for next test case on input[name='characters']
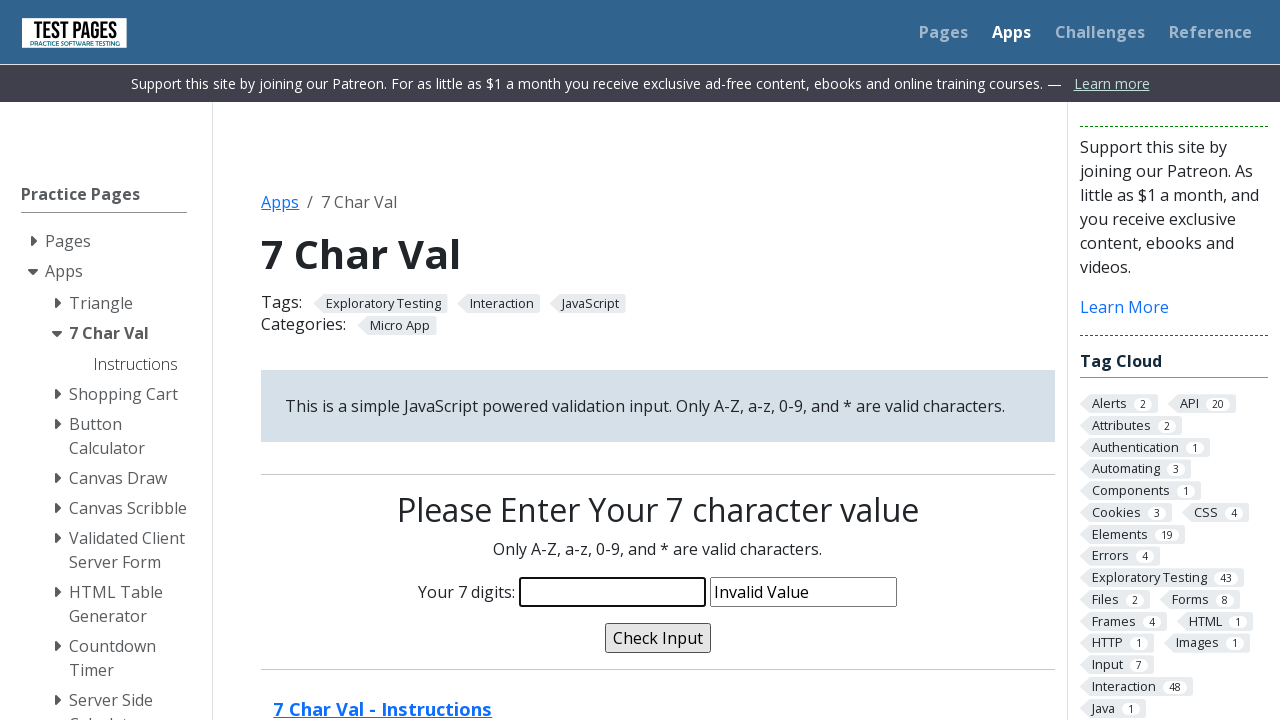

Filled input field with test value 'hendd**' on input[name='characters']
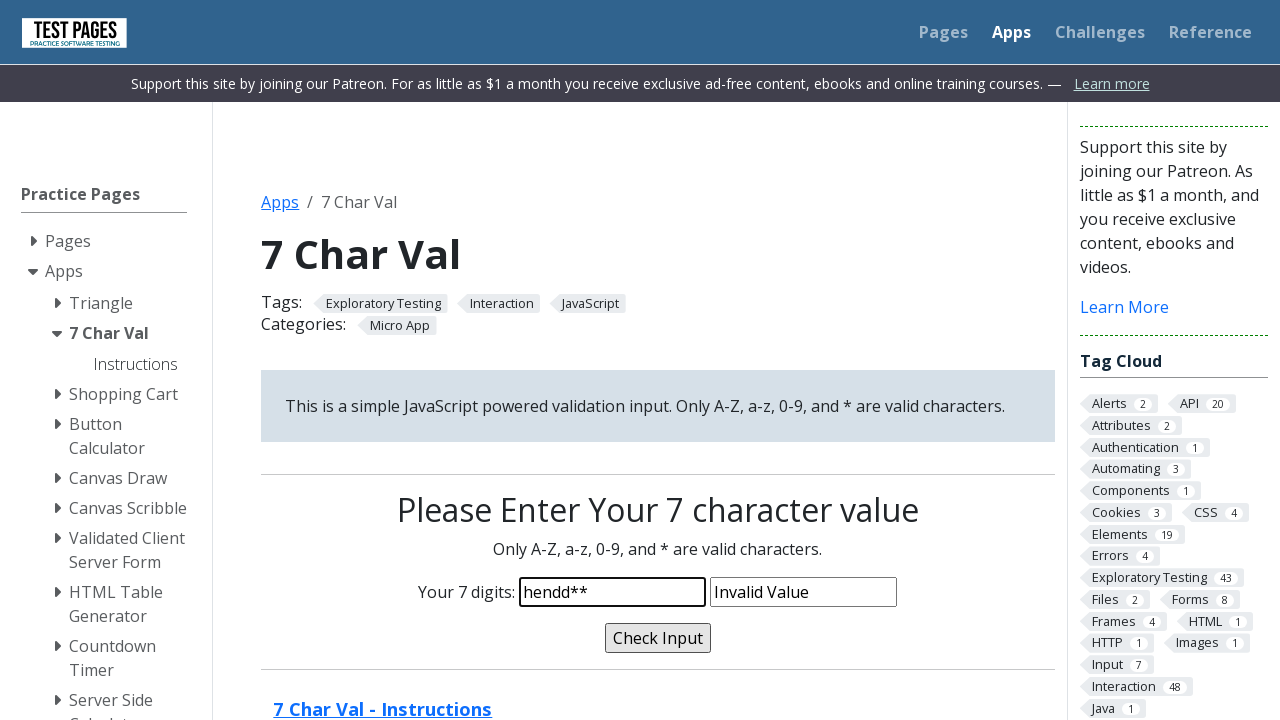

Clicked validate button to check input at (658, 638) on input[name='validate']
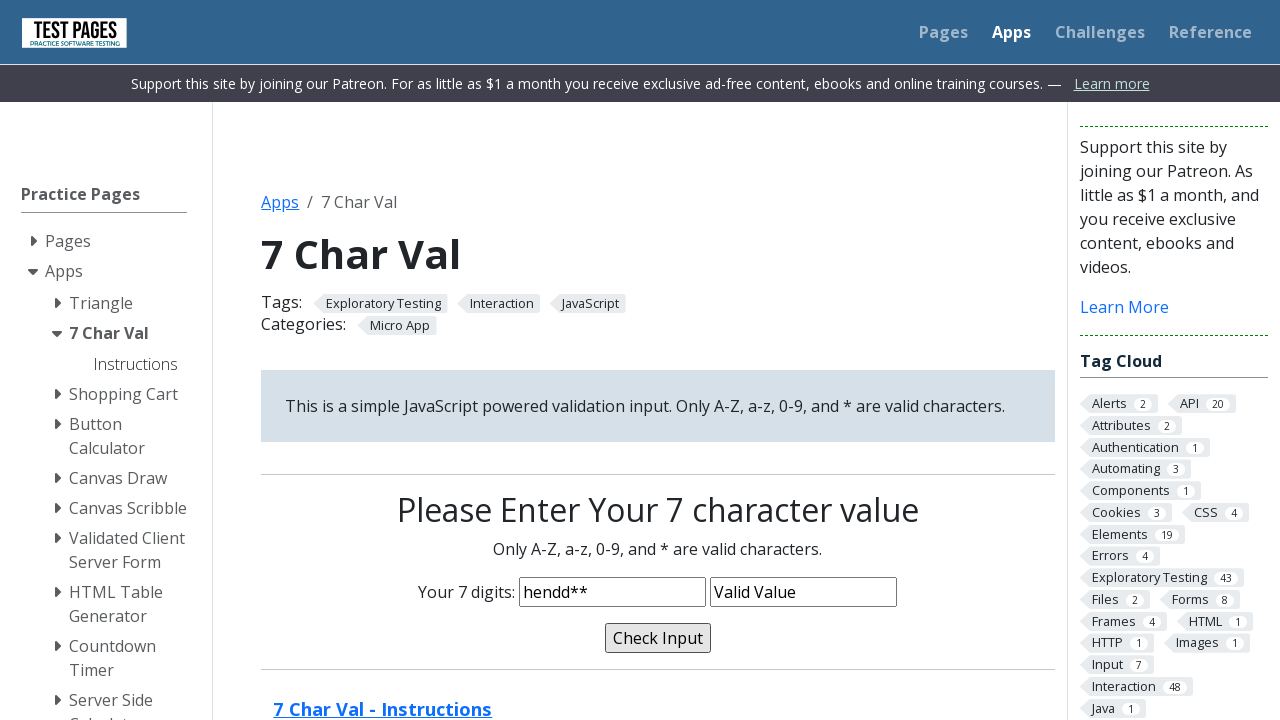

Validation message appeared for input 'hendd**'
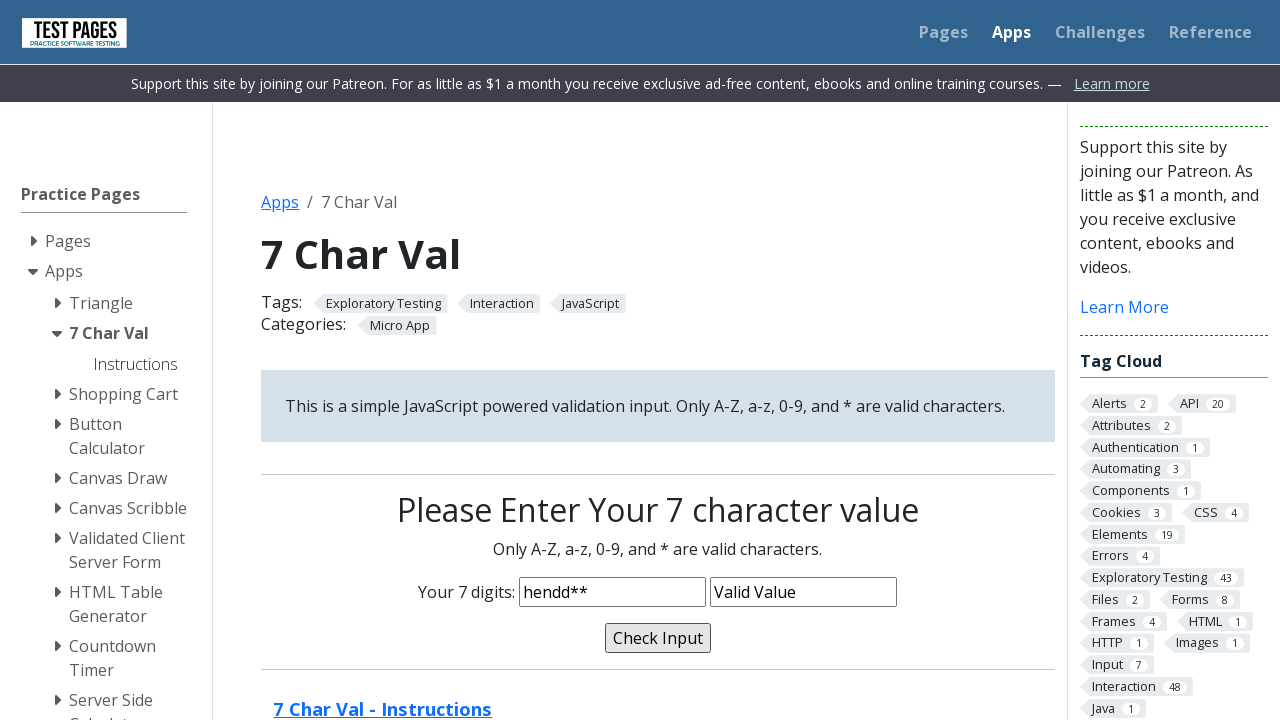

Cleared input field to prepare for next test case on input[name='characters']
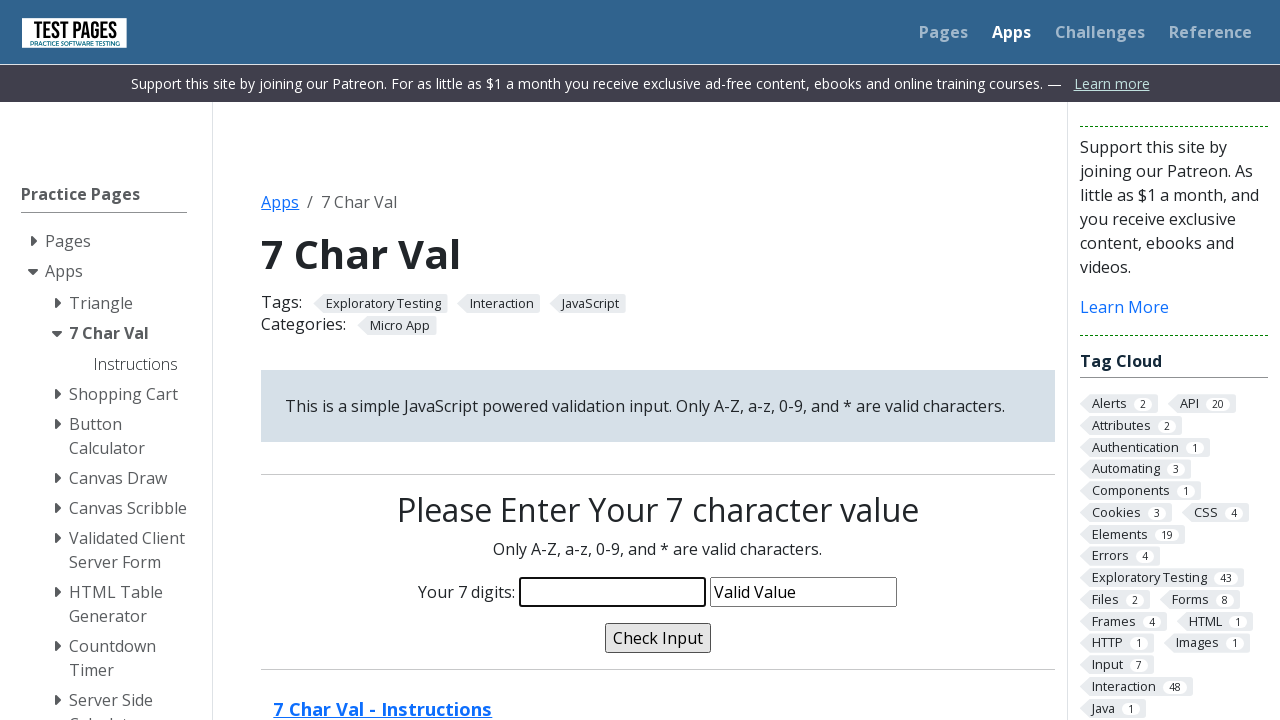

Filled input field with test value 'AHYEDIO' on input[name='characters']
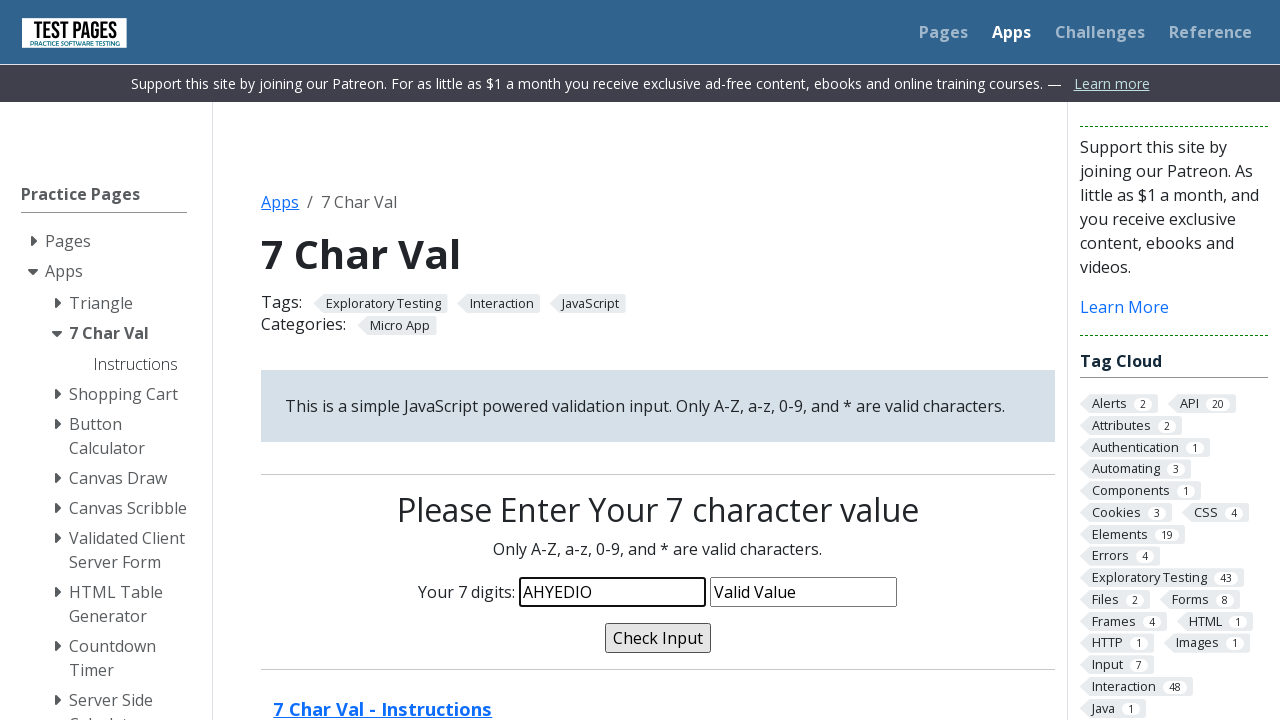

Clicked validate button to check input at (658, 638) on input[name='validate']
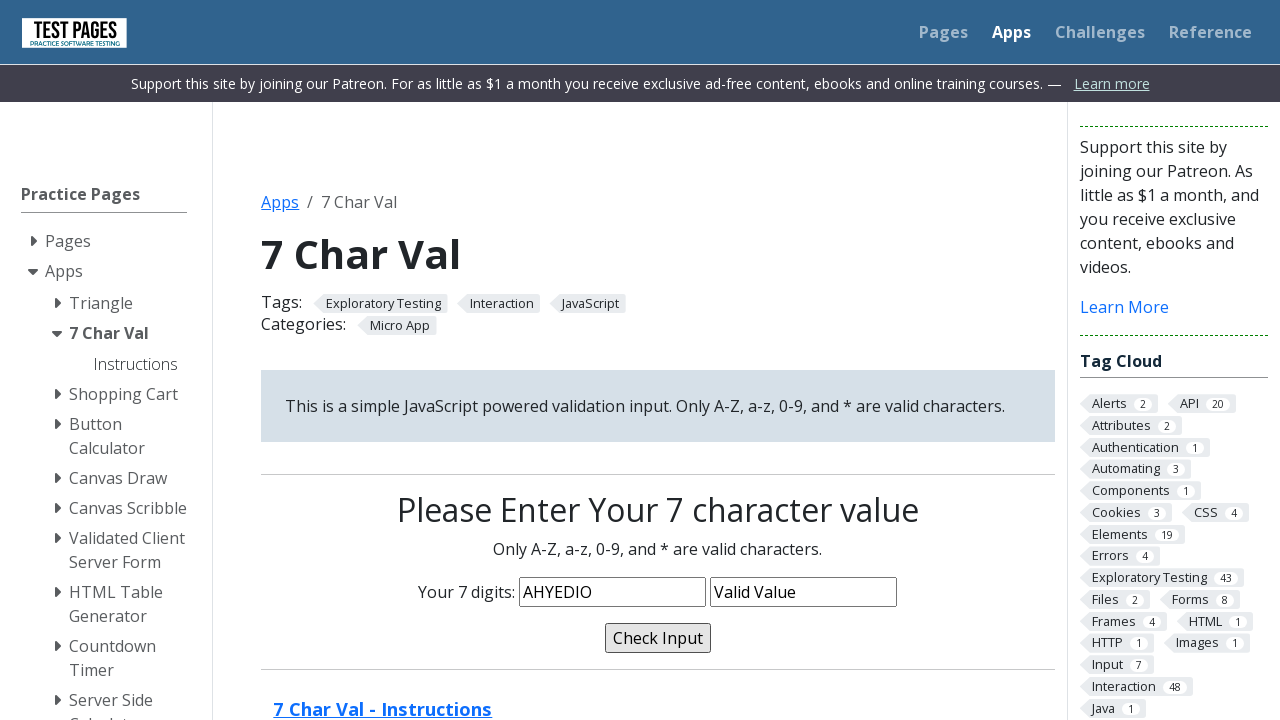

Validation message appeared for input 'AHYEDIO'
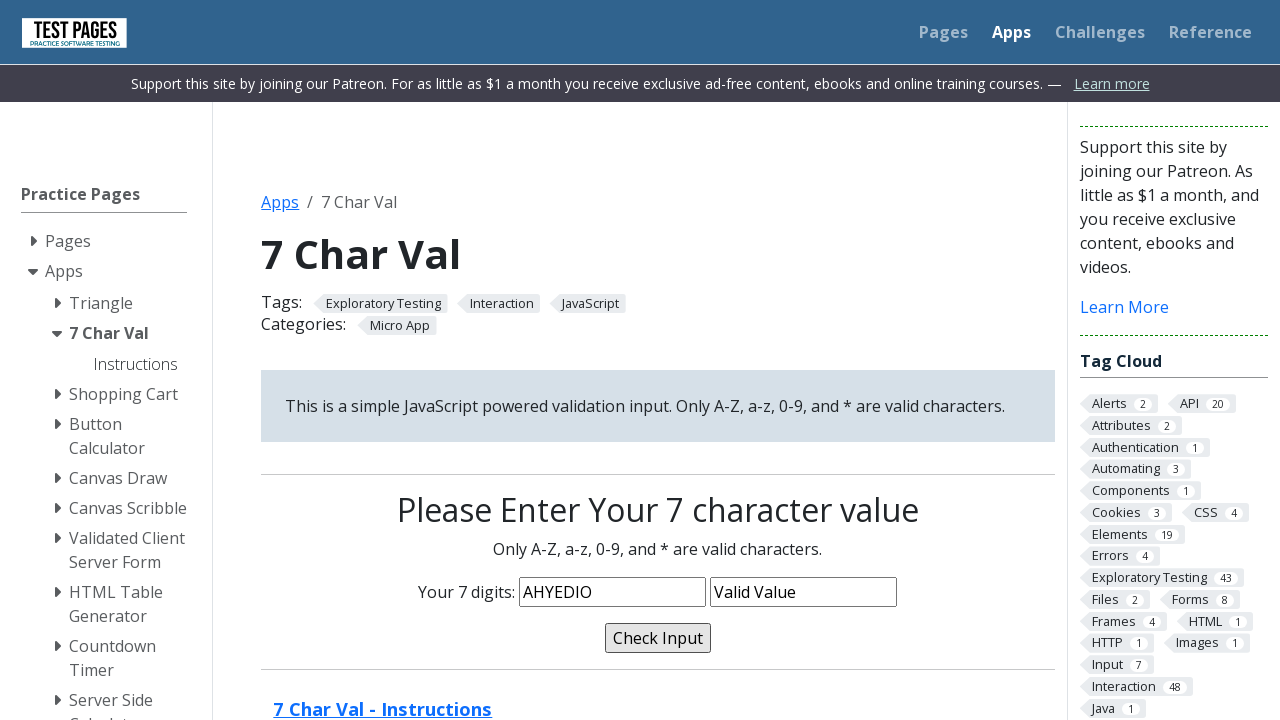

Cleared input field to prepare for next test case on input[name='characters']
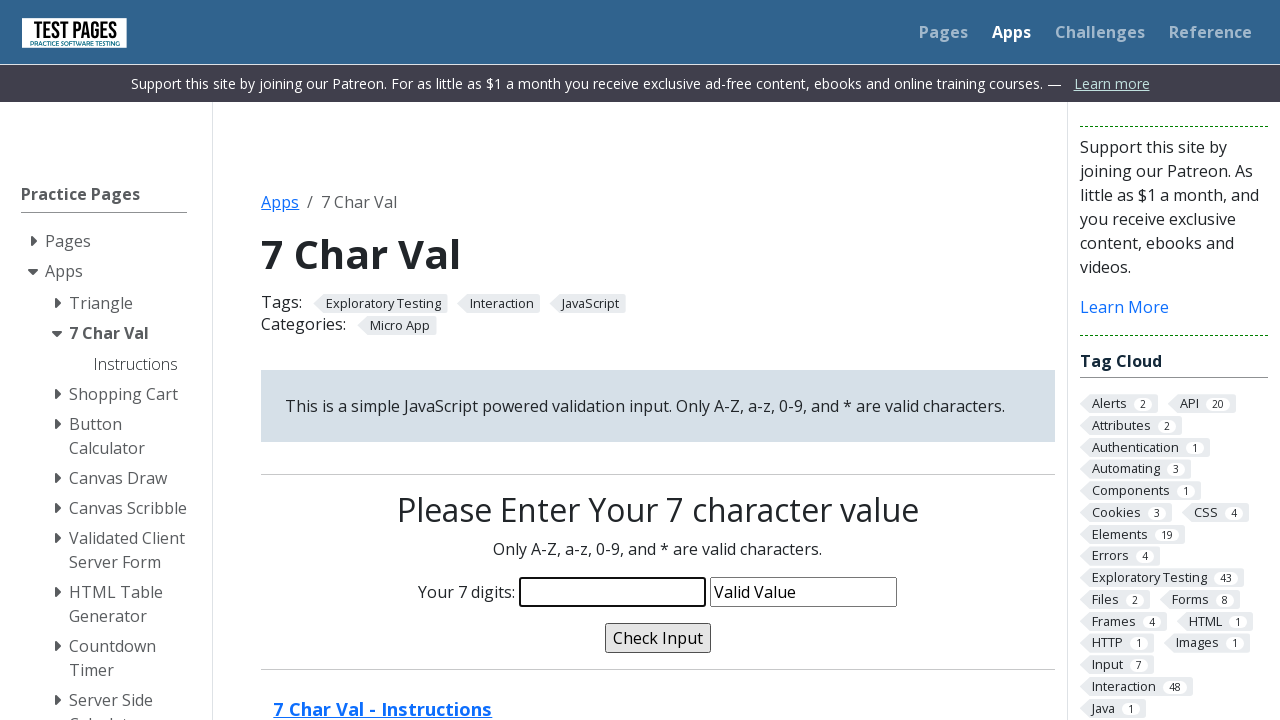

Filled input field with test value 'jdtegdj' on input[name='characters']
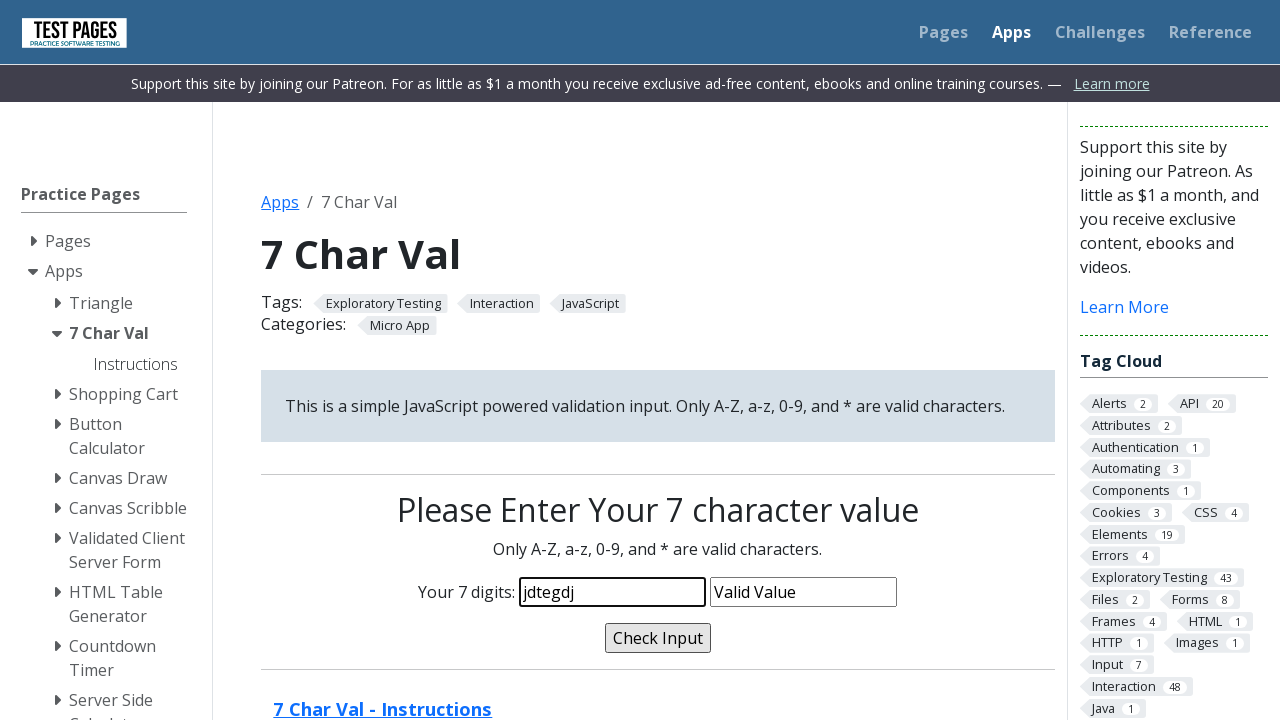

Clicked validate button to check input at (658, 638) on input[name='validate']
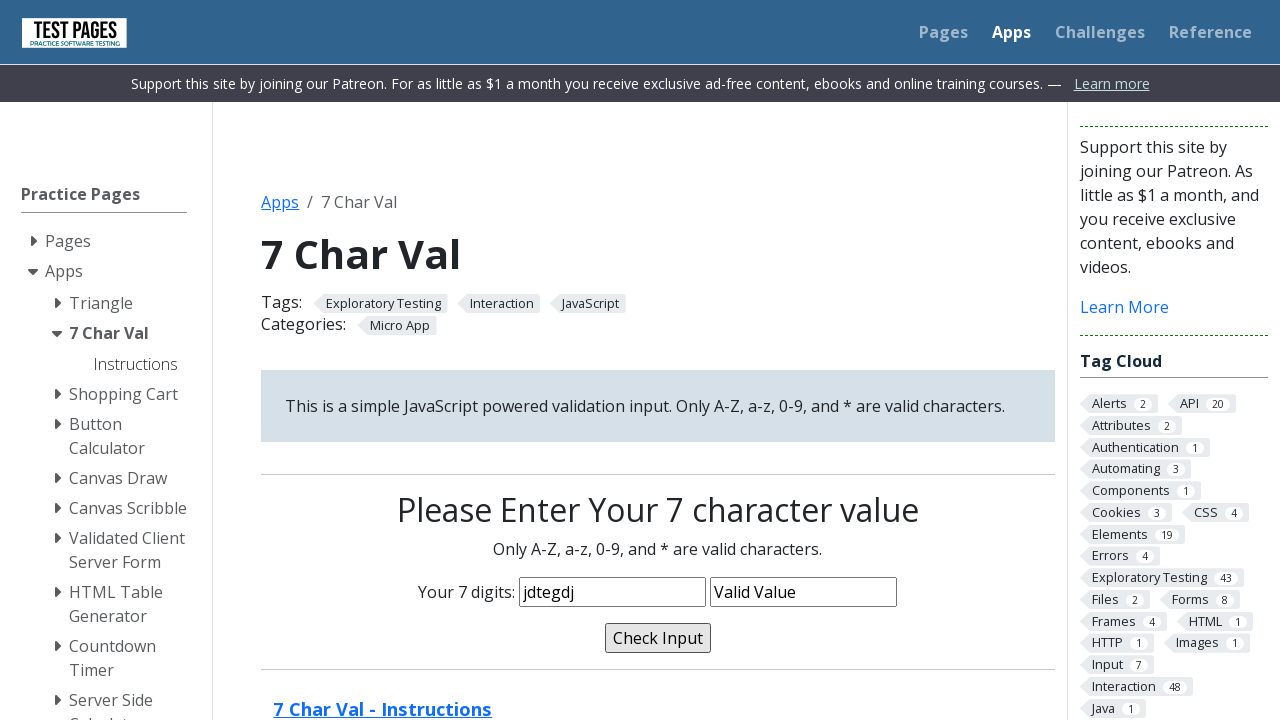

Validation message appeared for input 'jdtegdj'
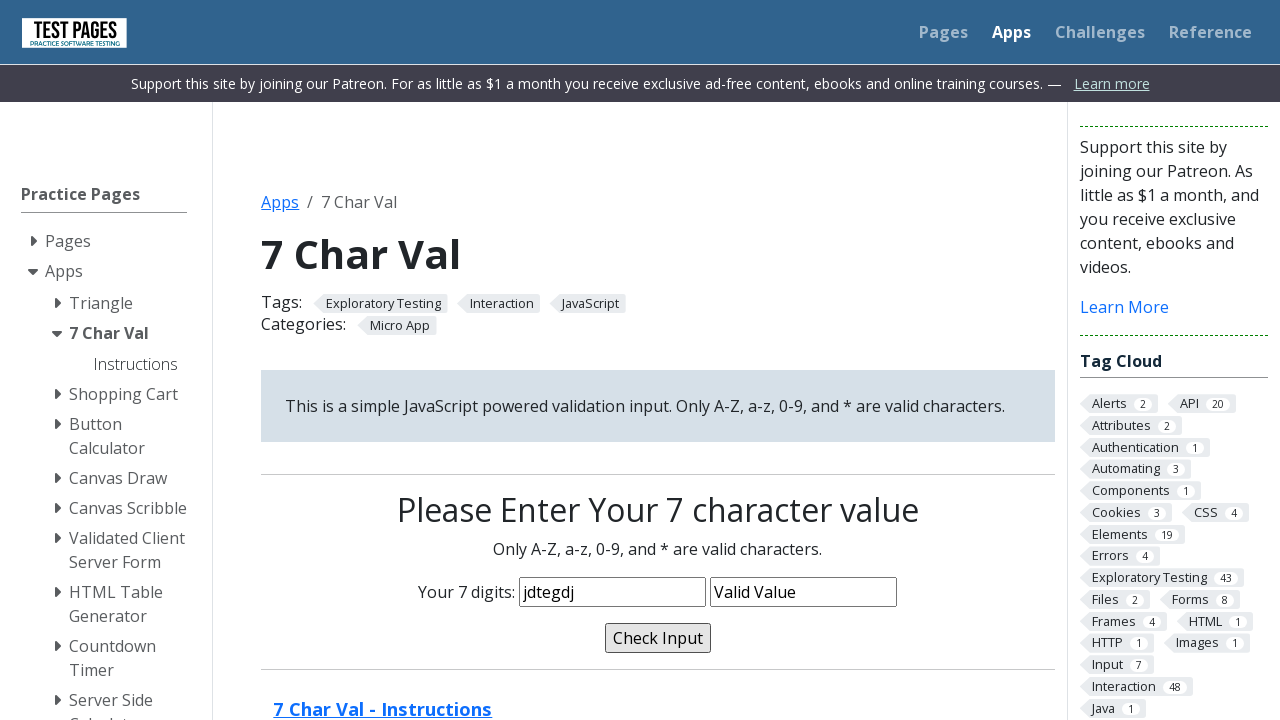

Cleared input field to prepare for next test case on input[name='characters']
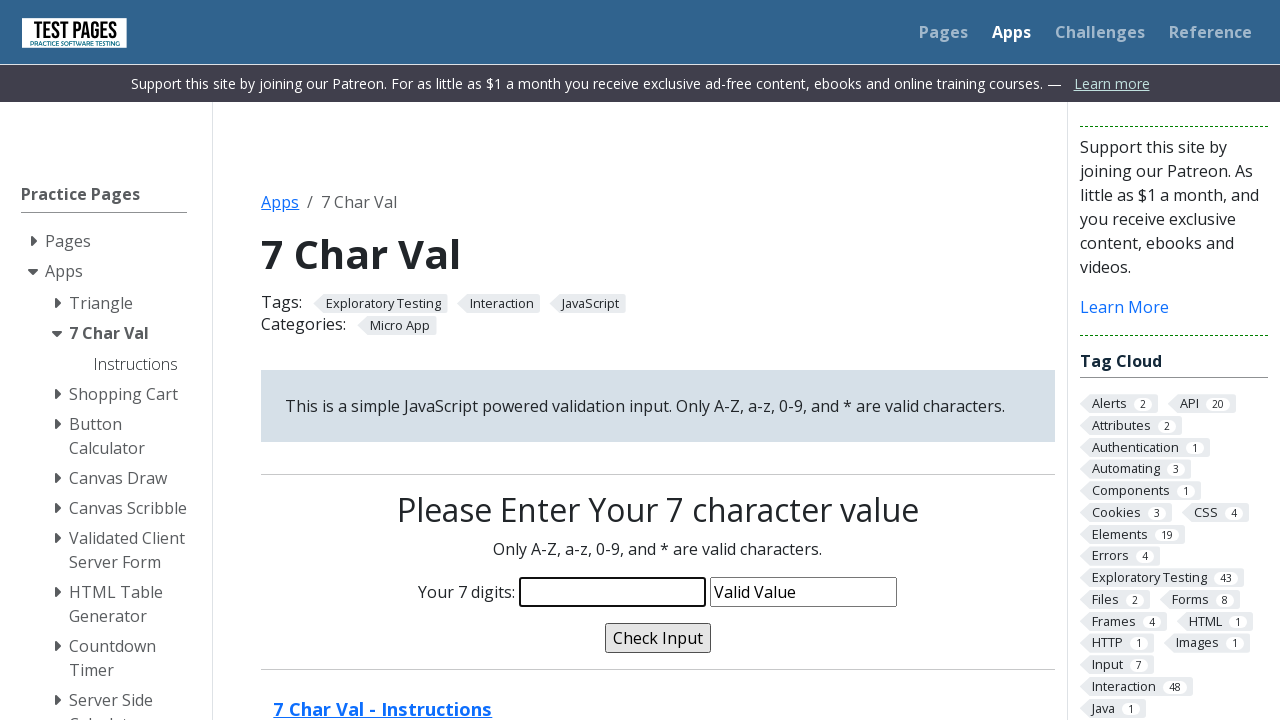

Filled input field with test value '3705490' on input[name='characters']
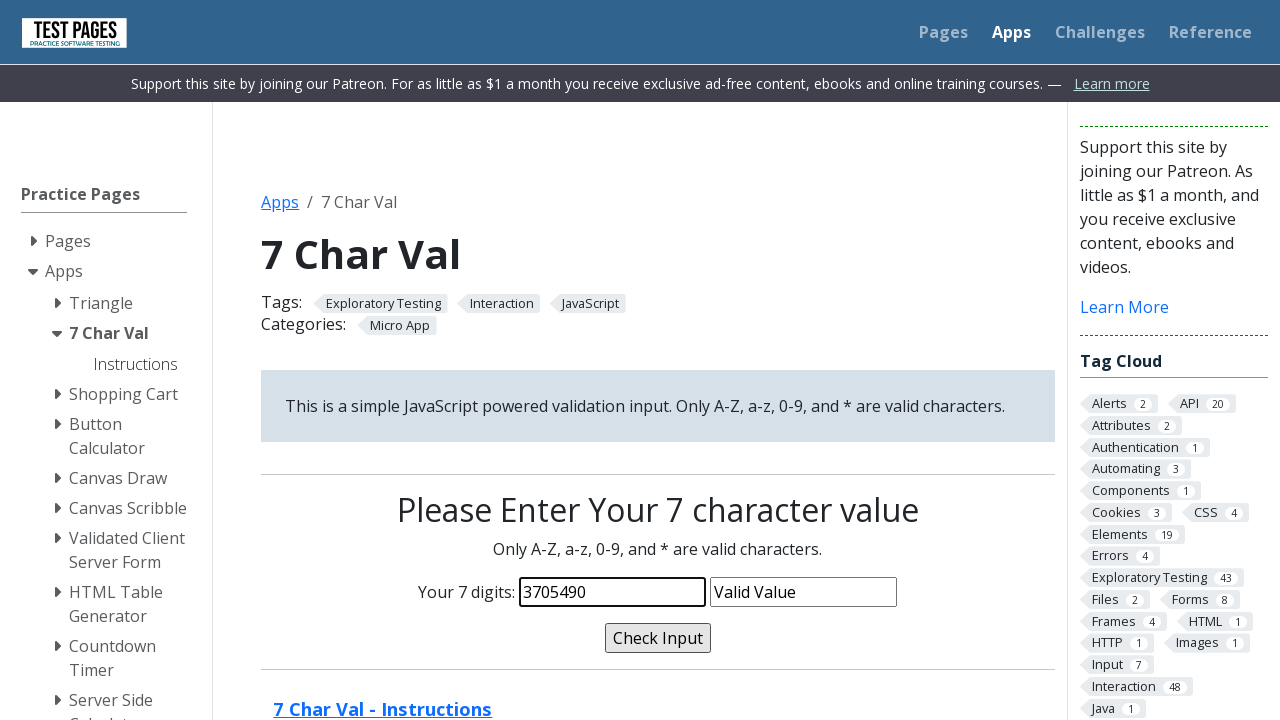

Clicked validate button to check input at (658, 638) on input[name='validate']
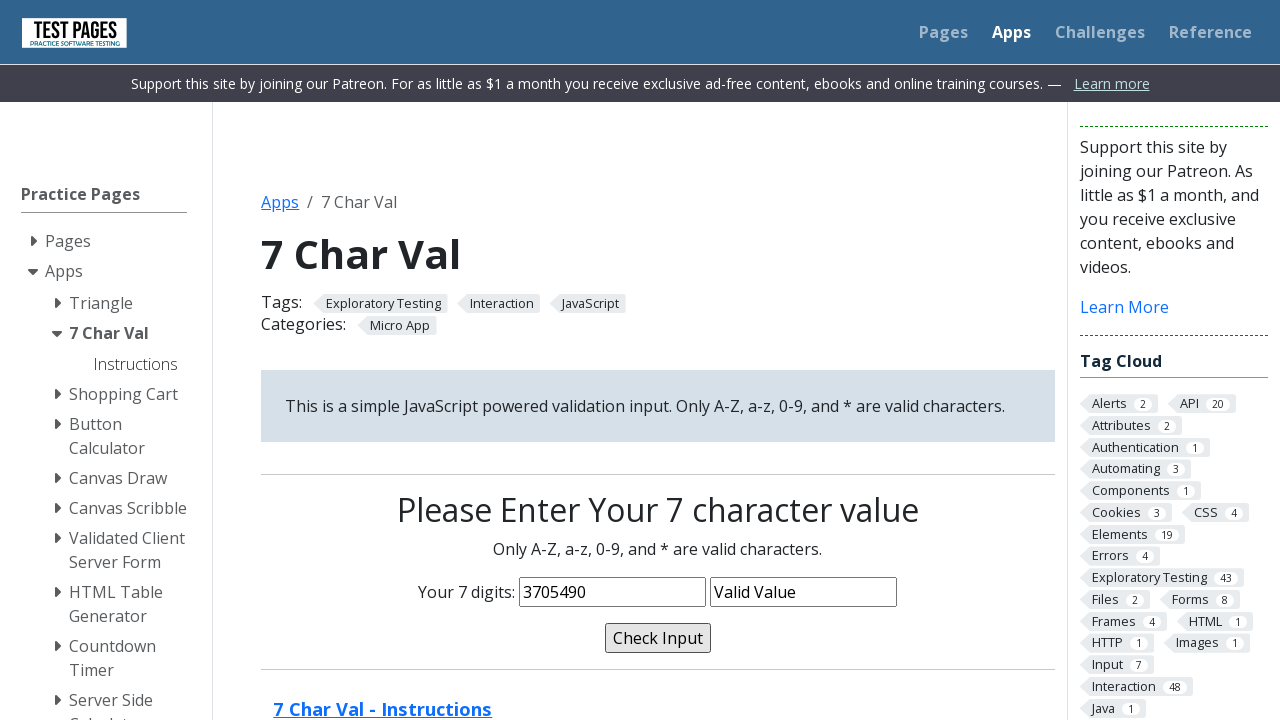

Validation message appeared for input '3705490'
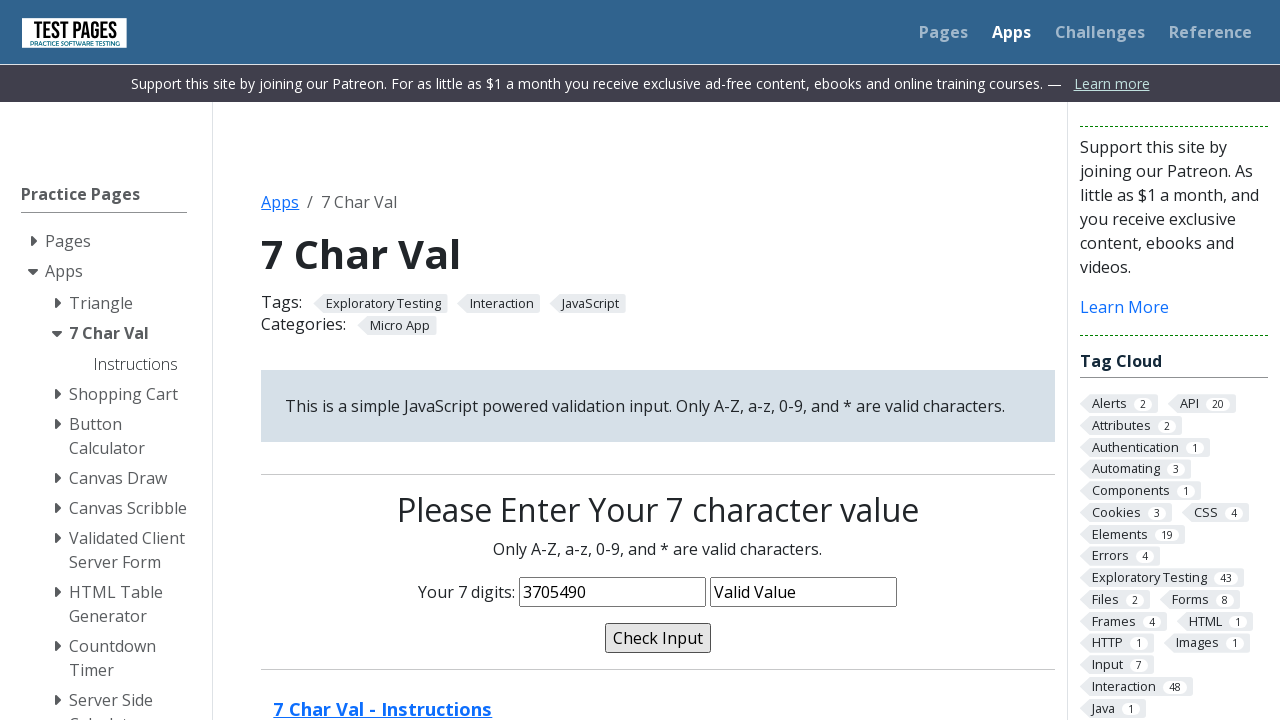

Cleared input field to prepare for next test case on input[name='characters']
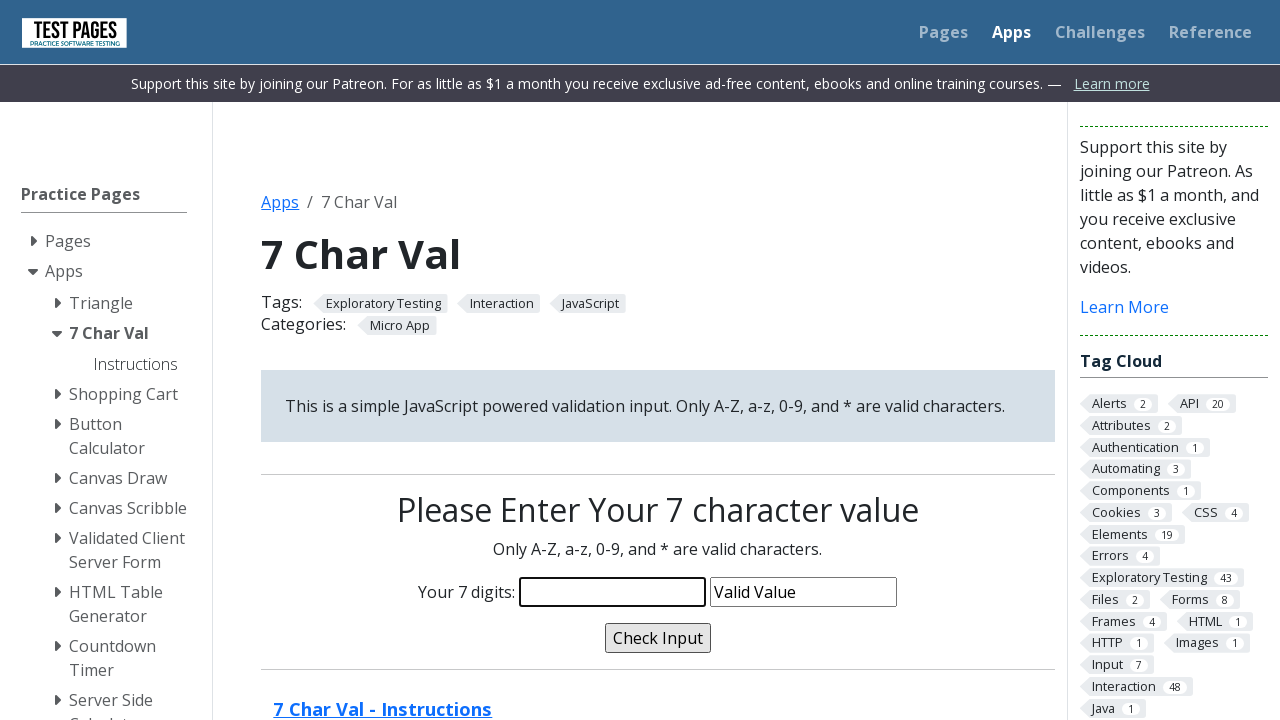

Filled input field with test value 'ASHFbnj' on input[name='characters']
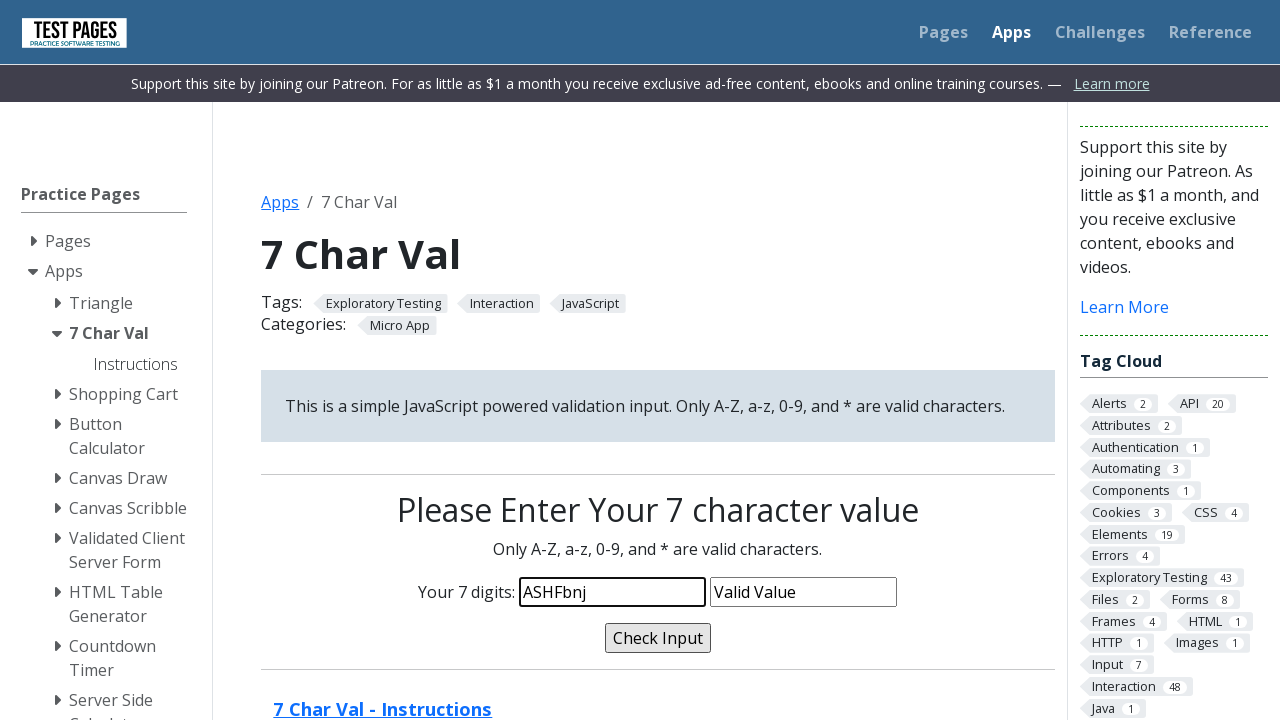

Clicked validate button to check input at (658, 638) on input[name='validate']
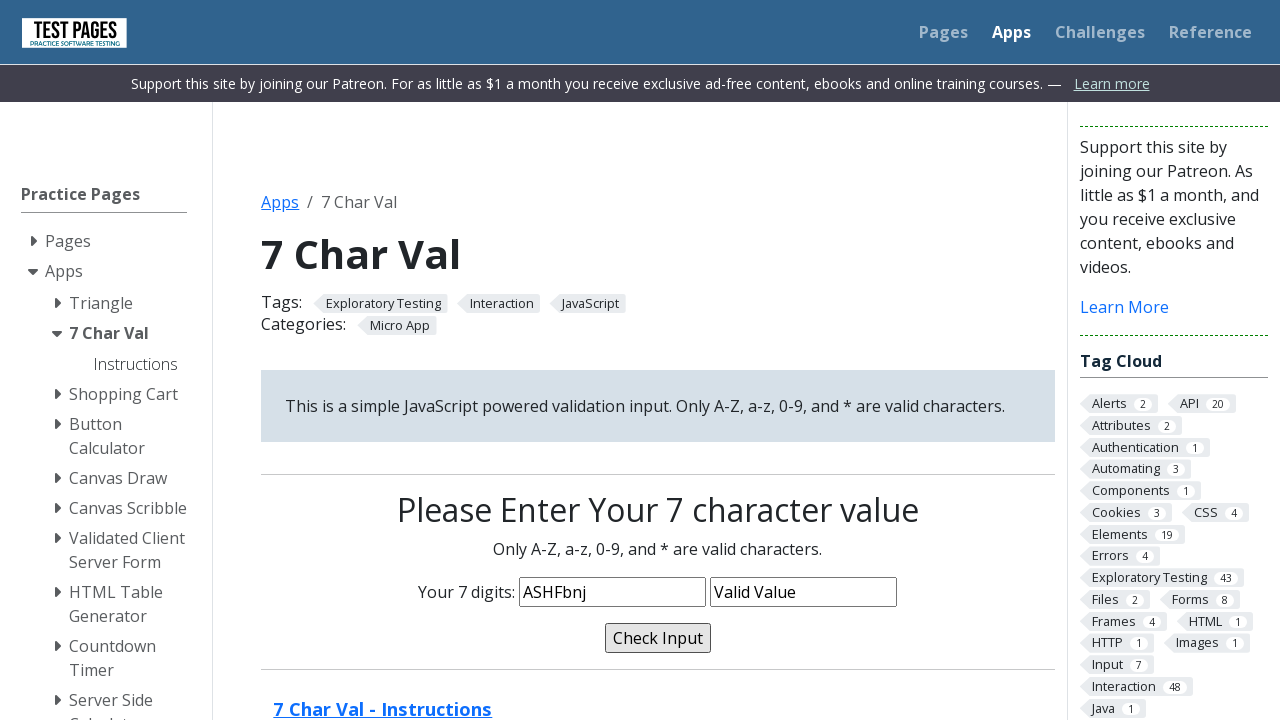

Validation message appeared for input 'ASHFbnj'
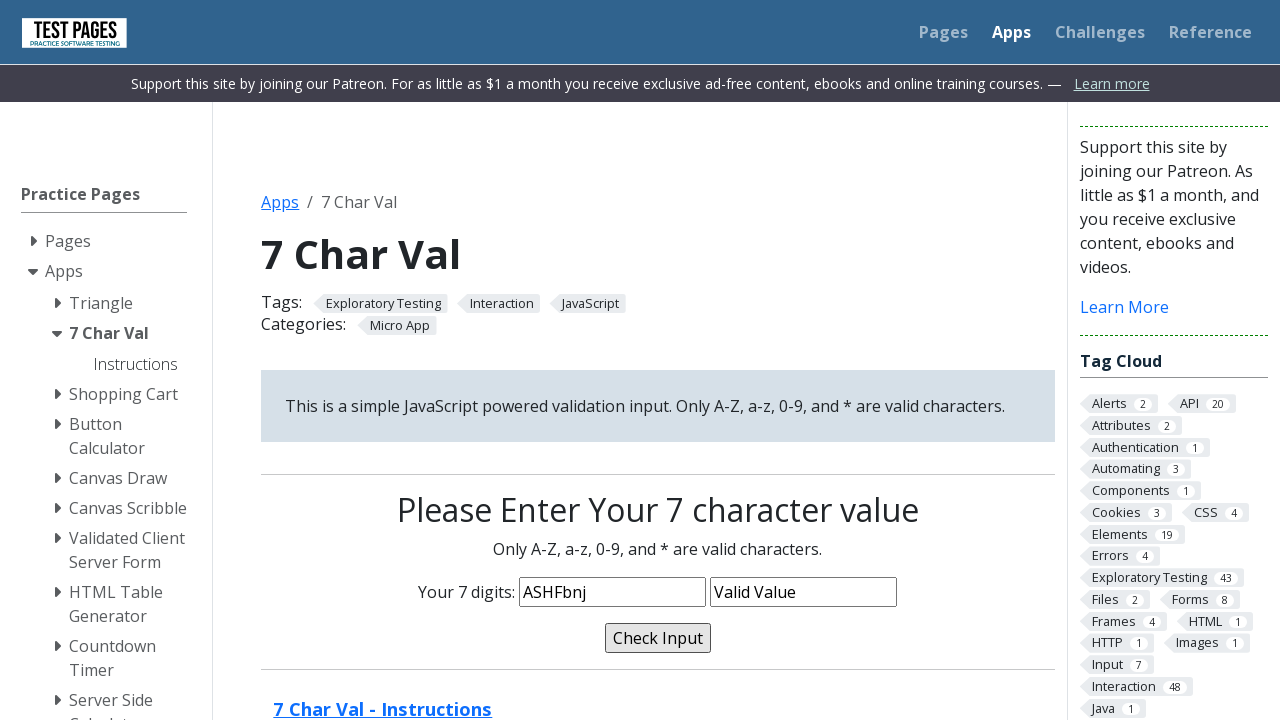

Cleared input field to prepare for next test case on input[name='characters']
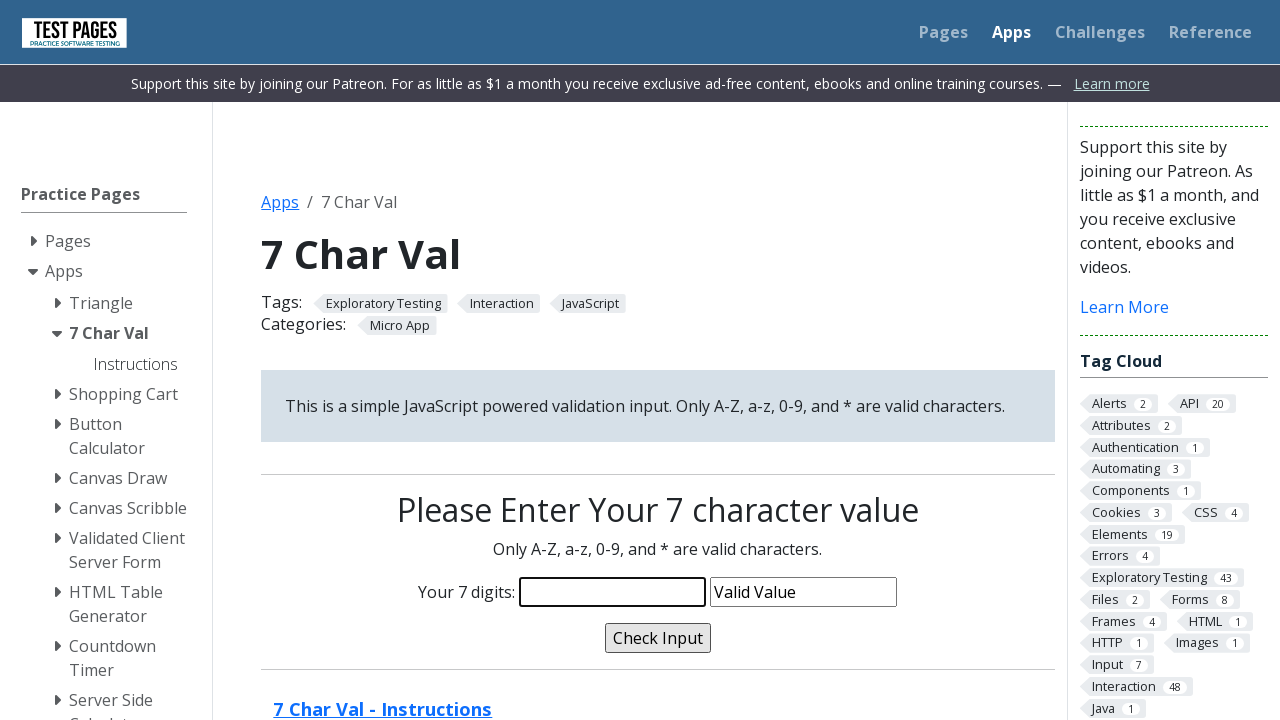

Filled input field with test value 'hye76BG' on input[name='characters']
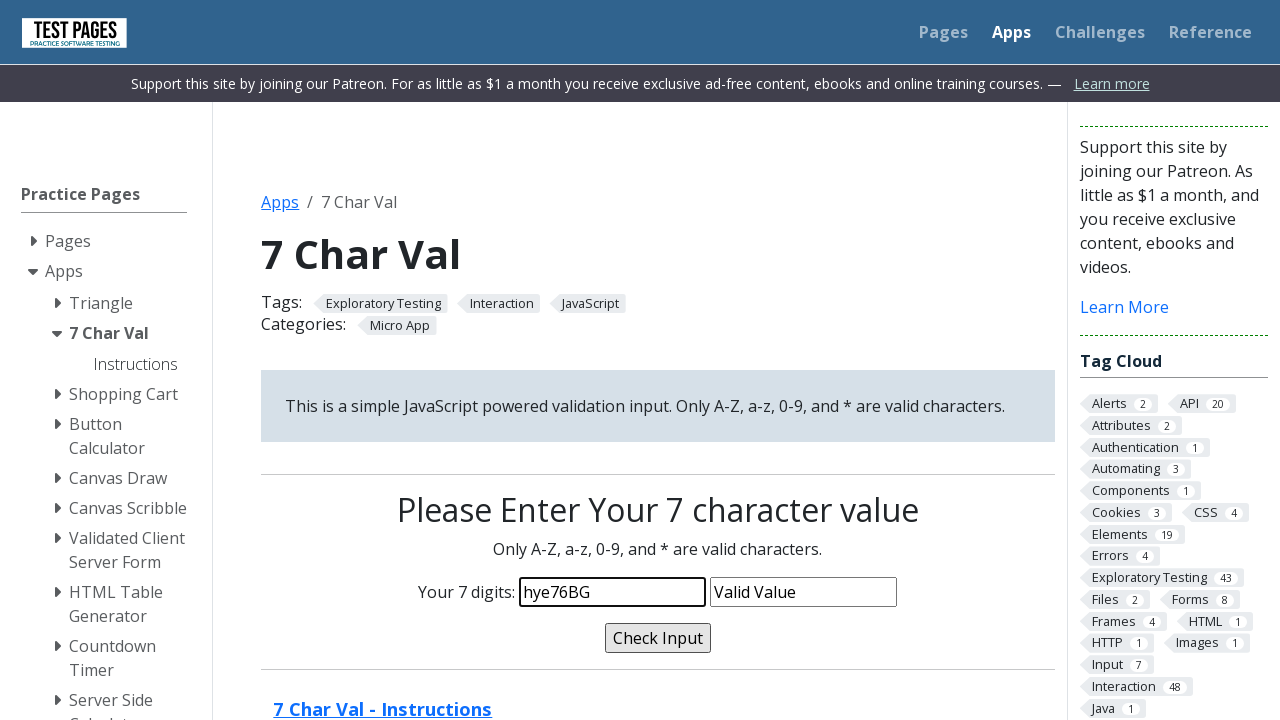

Clicked validate button to check input at (658, 638) on input[name='validate']
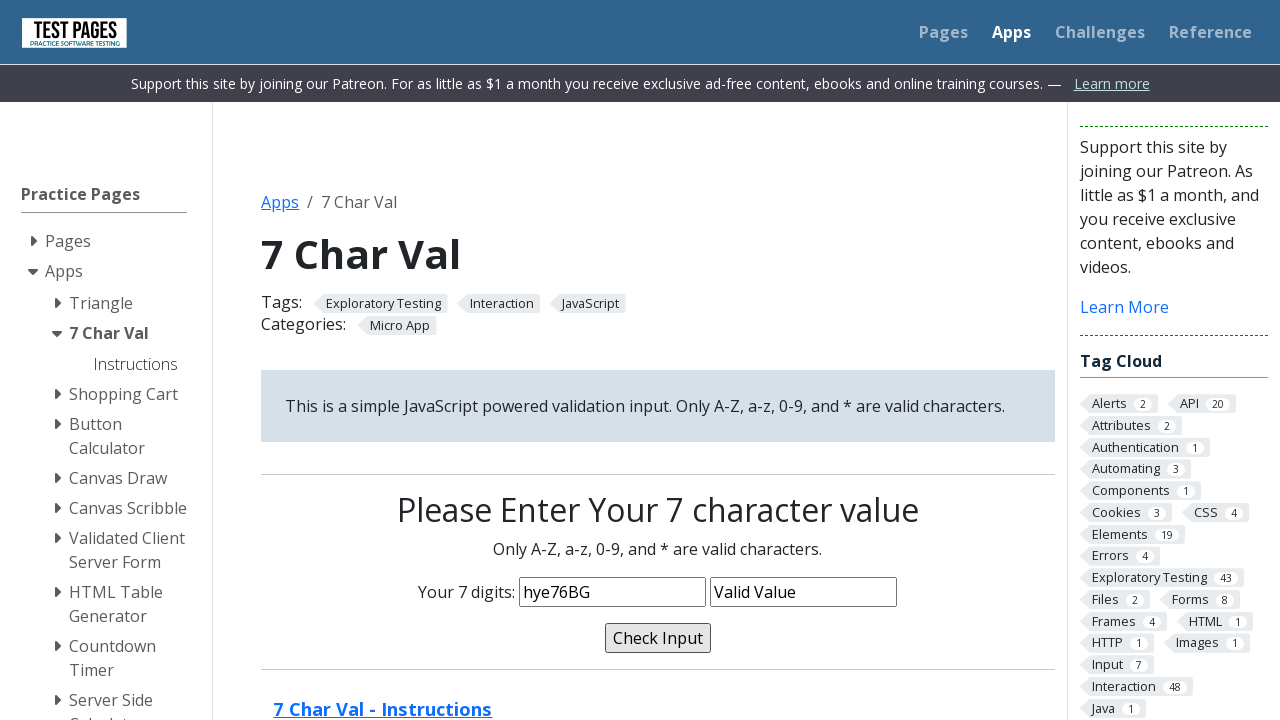

Validation message appeared for input 'hye76BG'
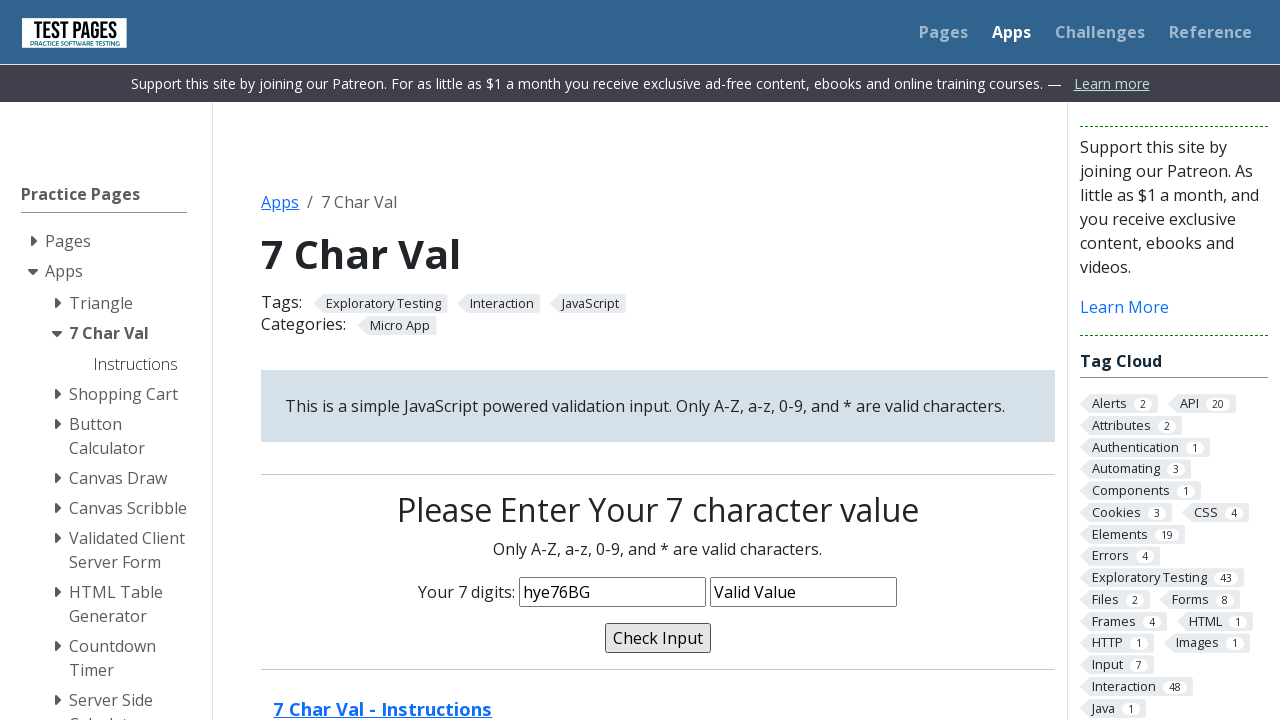

Cleared input field to prepare for next test case on input[name='characters']
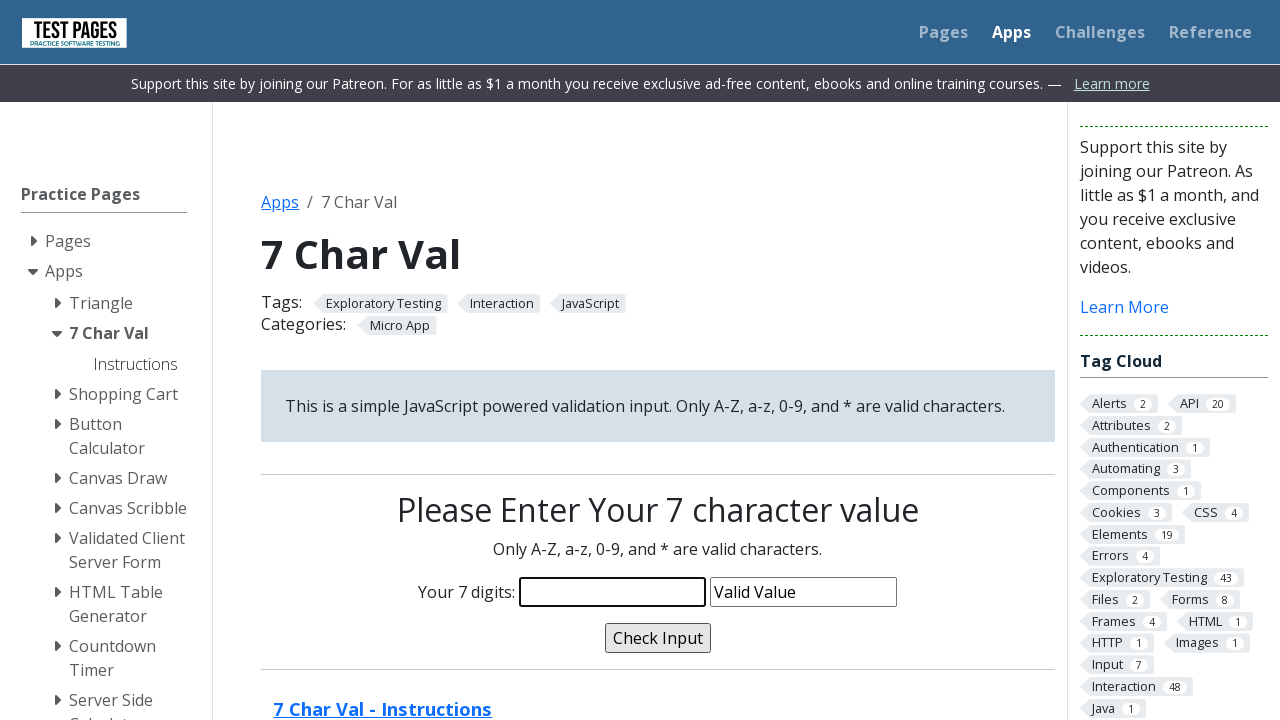

Filled input field with test value '23BgbG*' on input[name='characters']
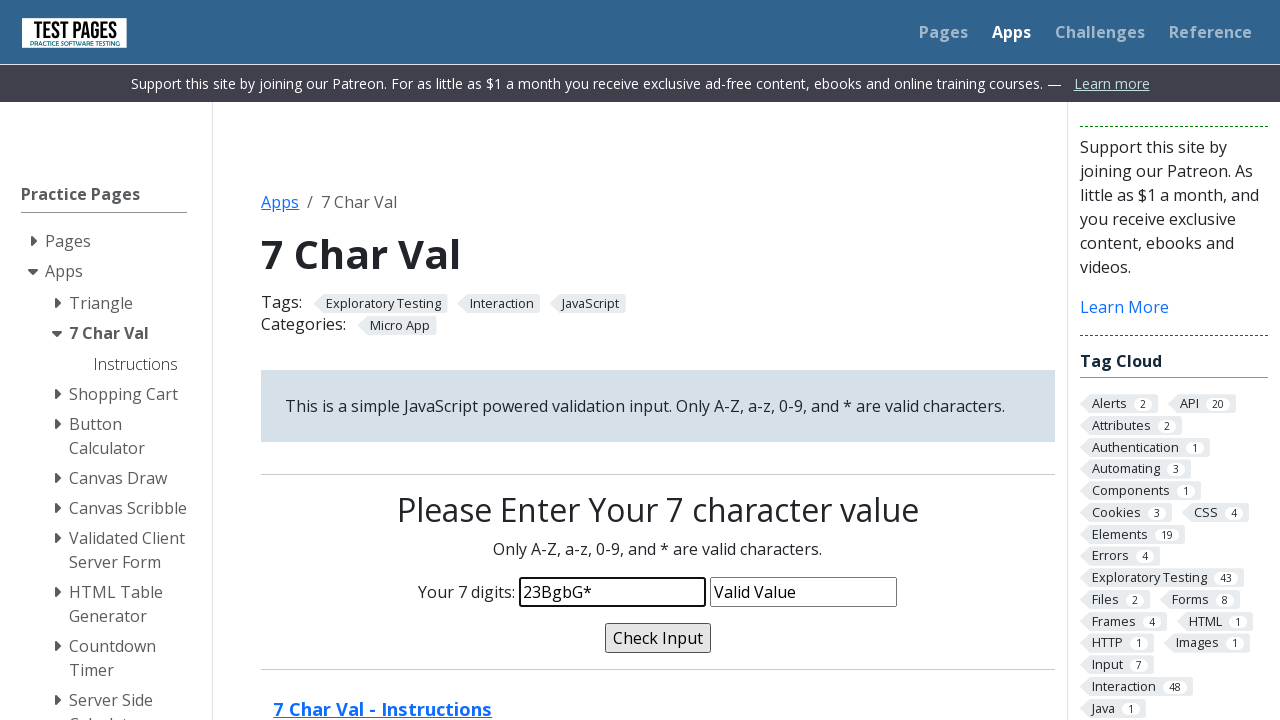

Clicked validate button to check input at (658, 638) on input[name='validate']
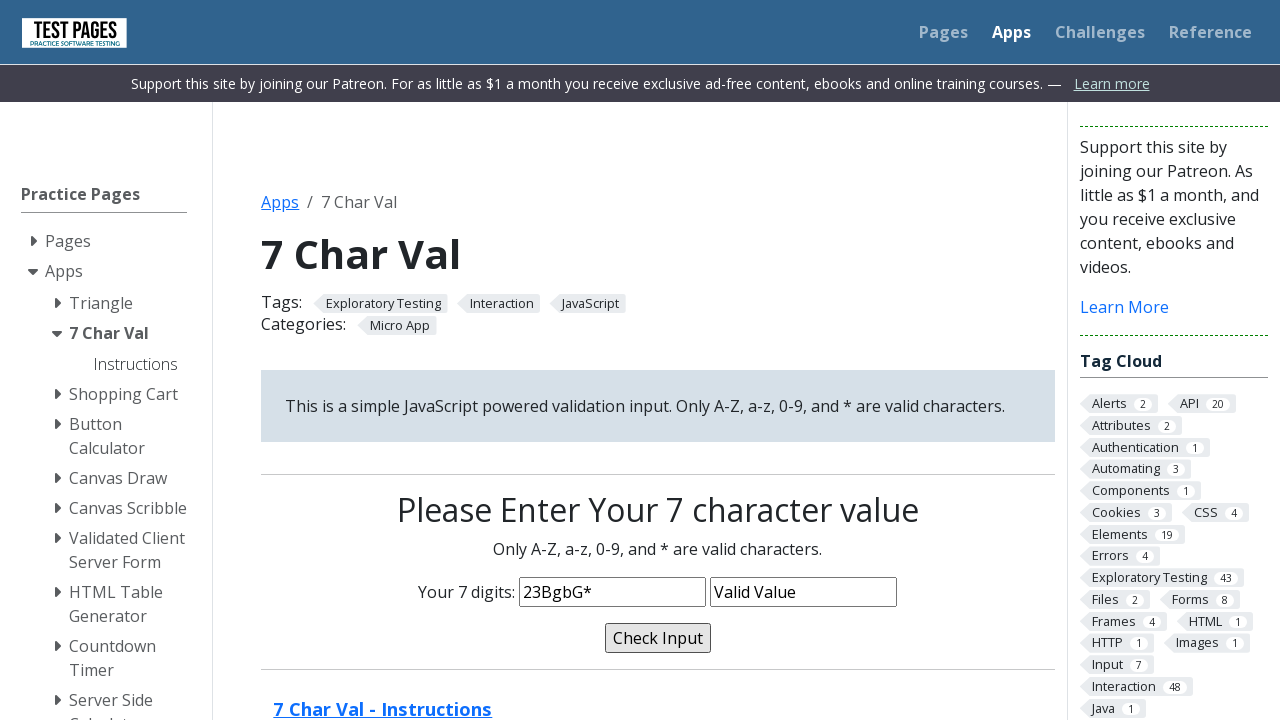

Validation message appeared for input '23BgbG*'
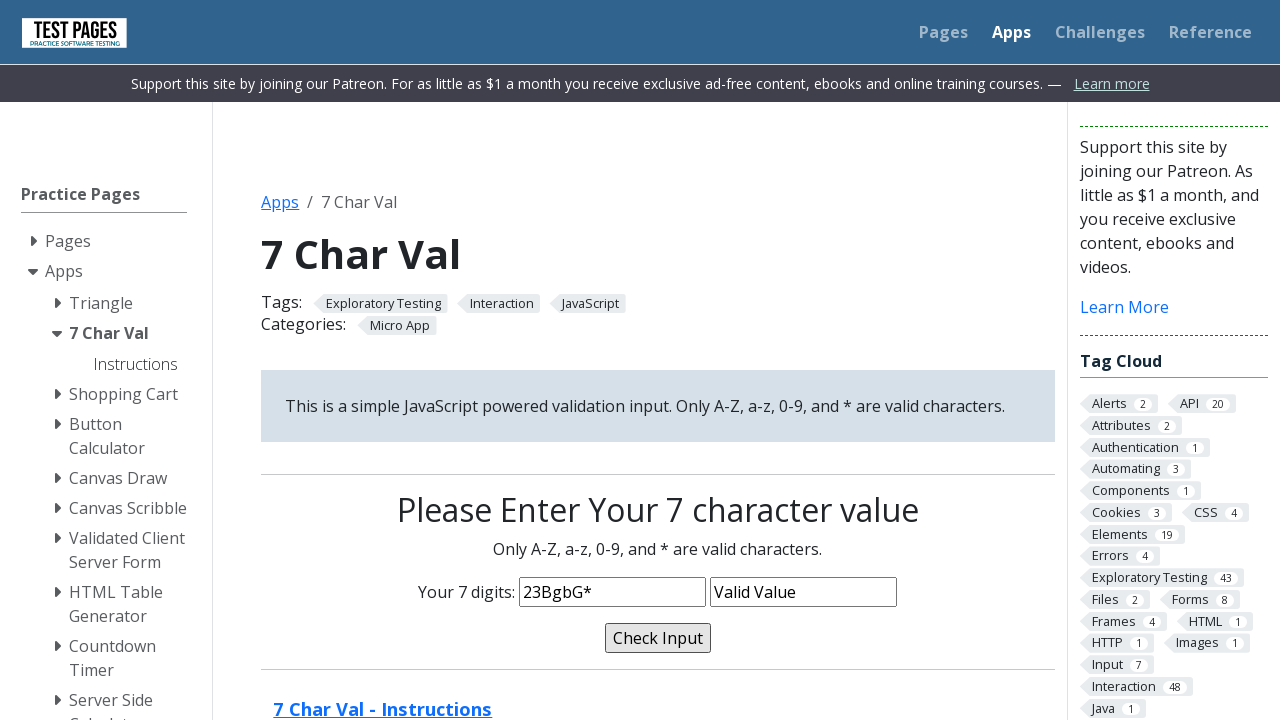

Cleared input field to prepare for next test case on input[name='characters']
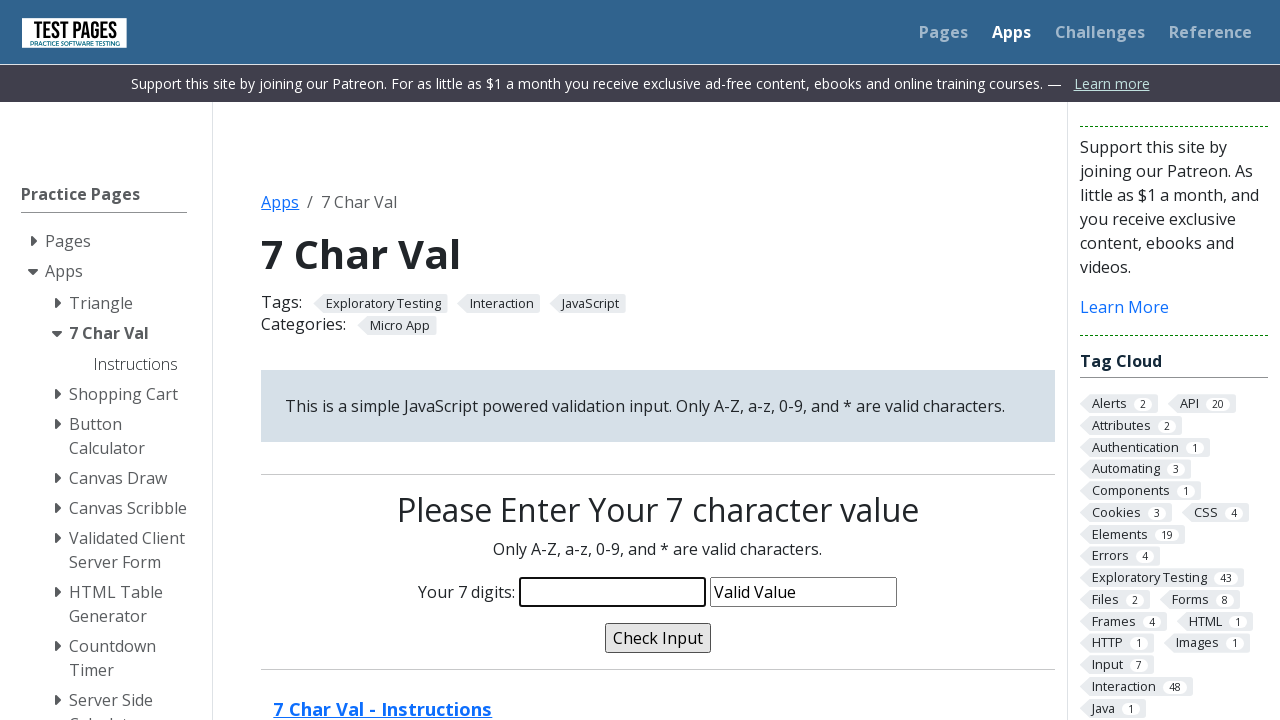

Filled input field with test value 'gyr$%8N' on input[name='characters']
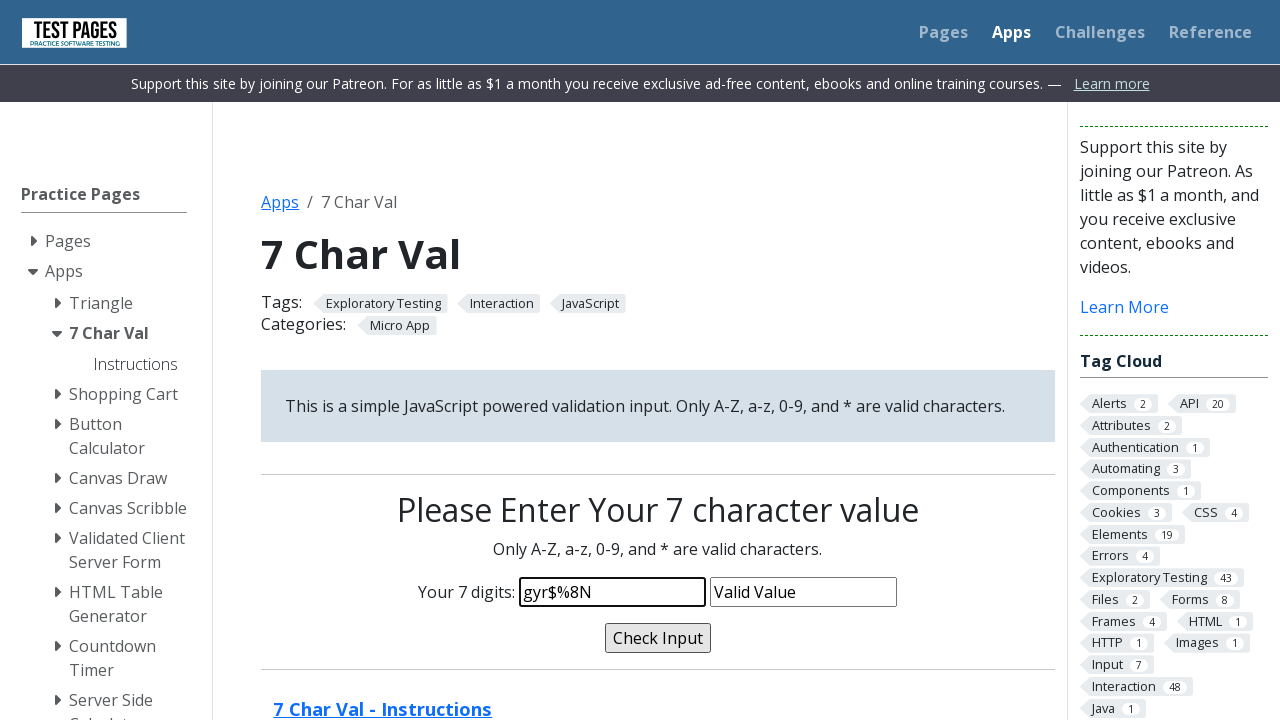

Clicked validate button to check input at (658, 638) on input[name='validate']
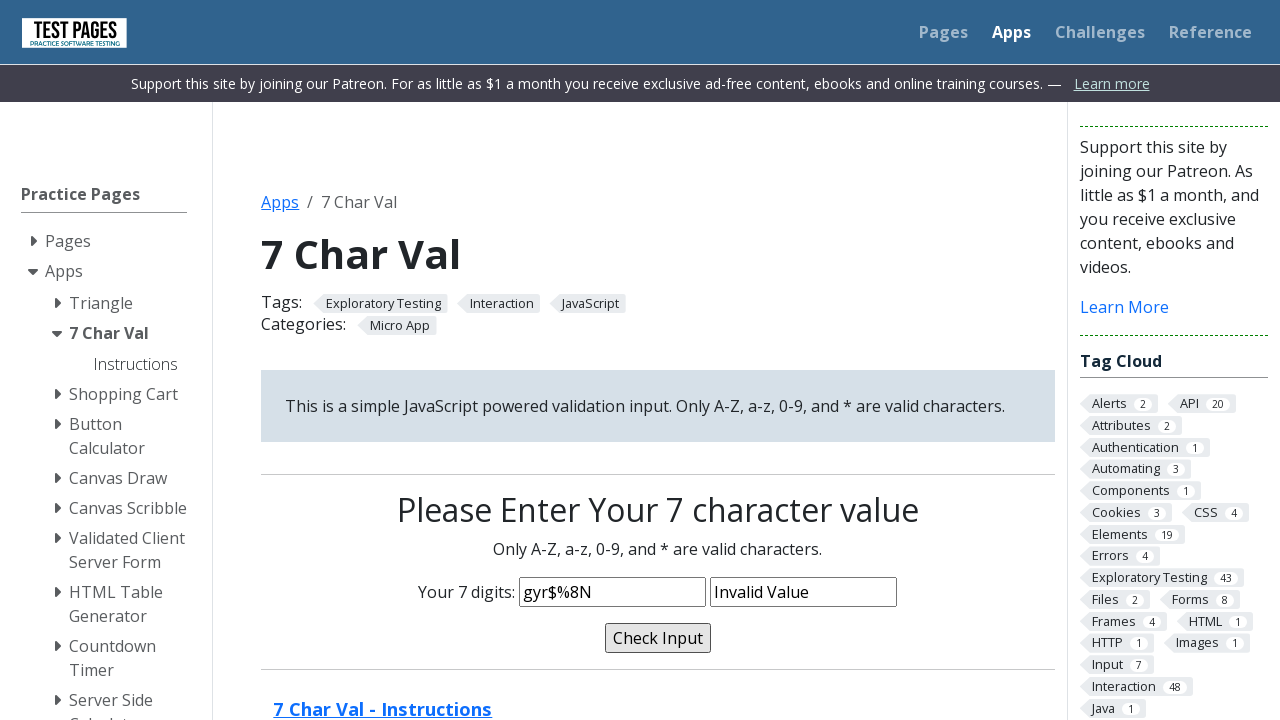

Validation message appeared for input 'gyr$%8N'
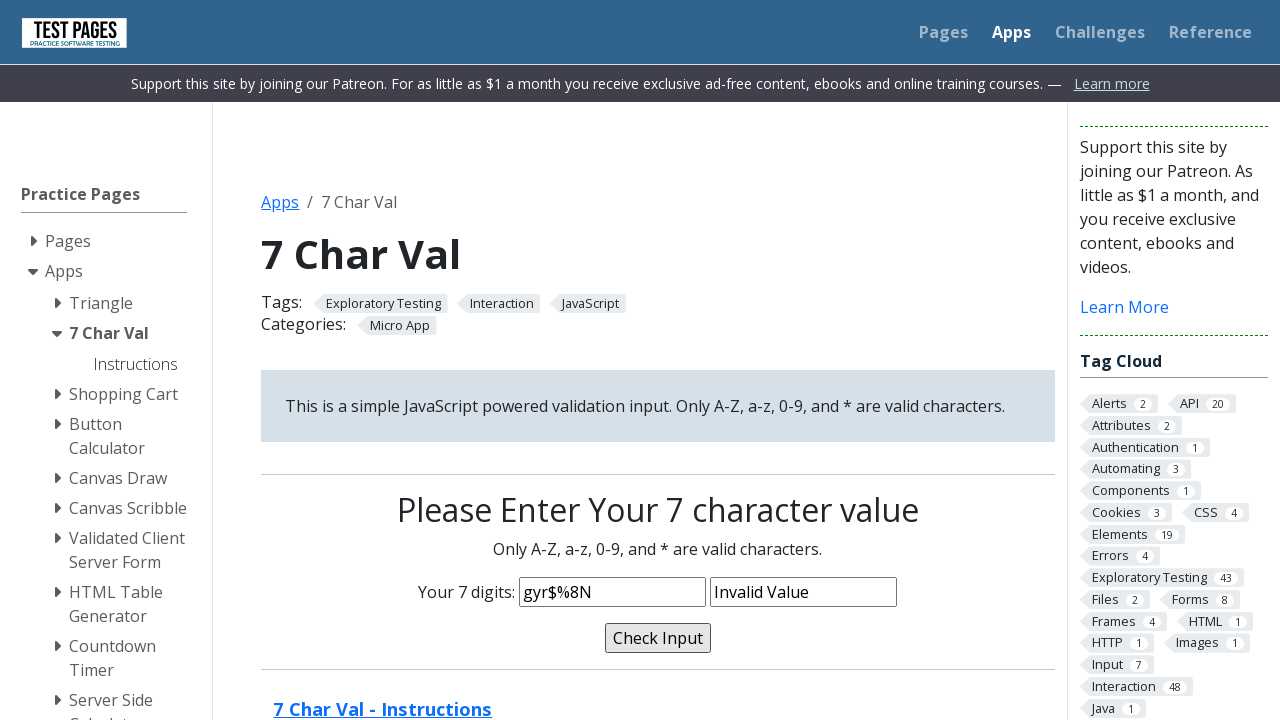

Cleared input field to prepare for next test case on input[name='characters']
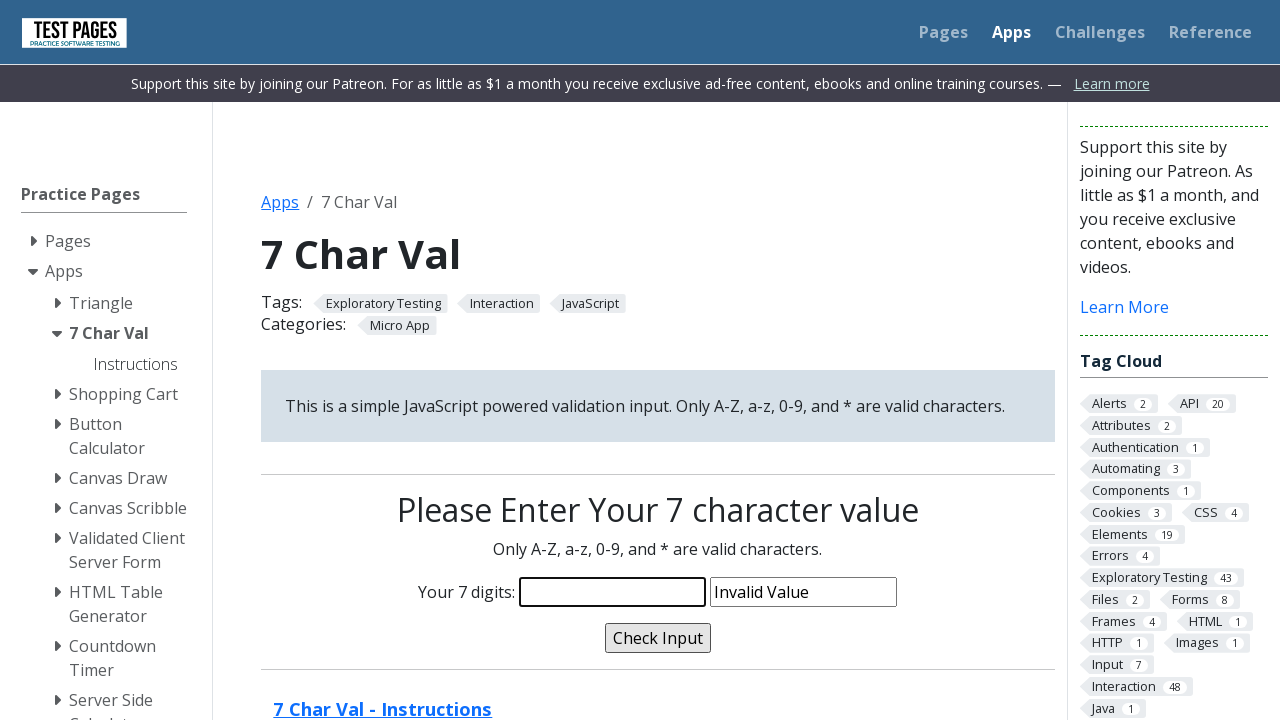

Filled input field with test value 'bhtr50' on input[name='characters']
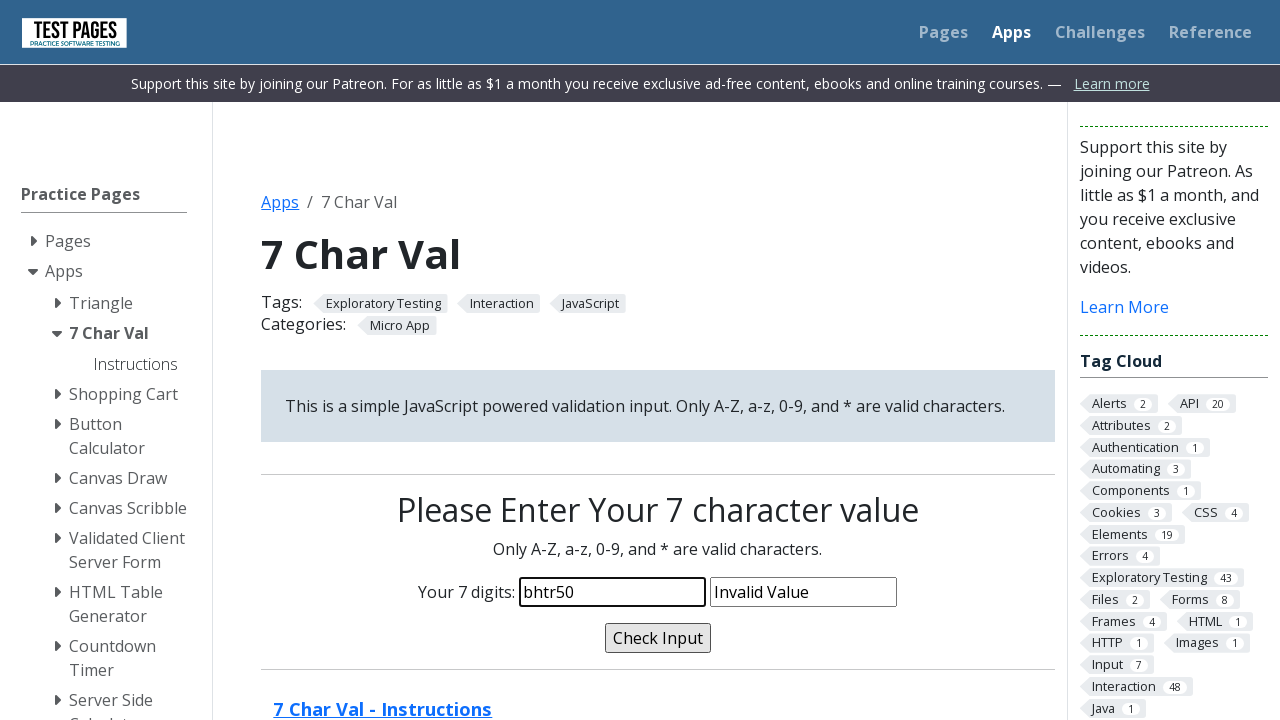

Clicked validate button to check input at (658, 638) on input[name='validate']
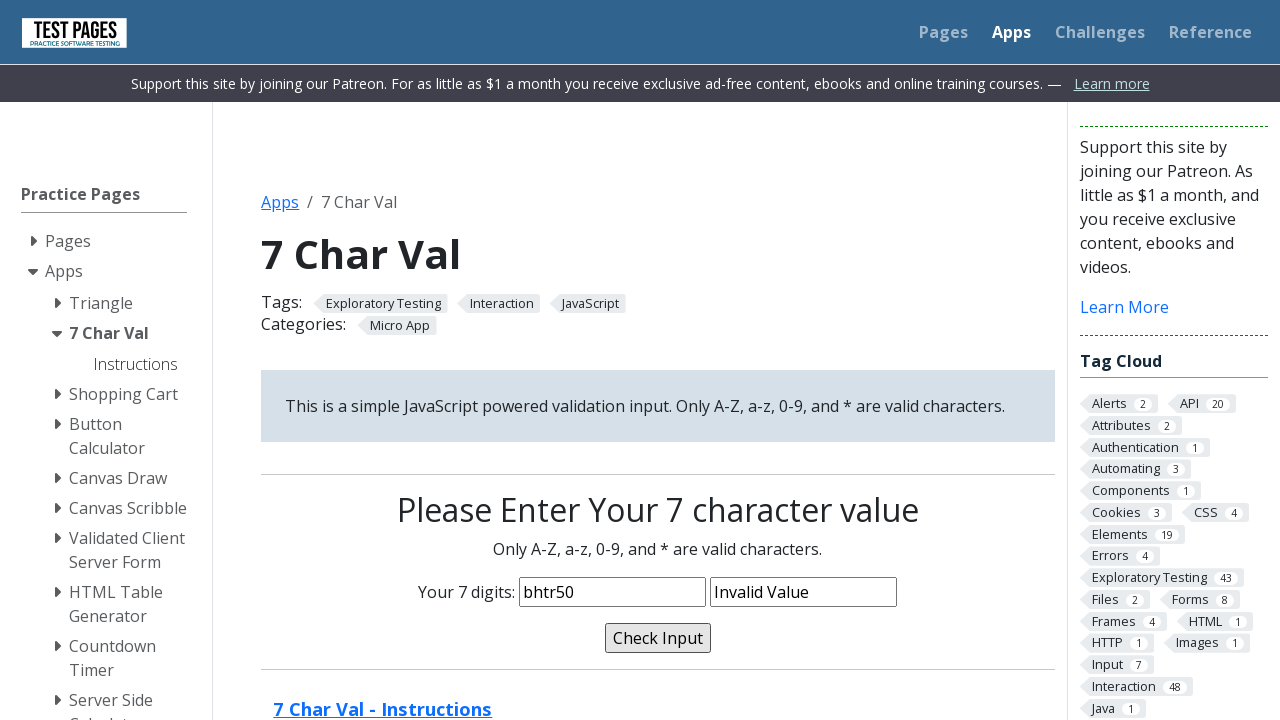

Validation message appeared for input 'bhtr50'
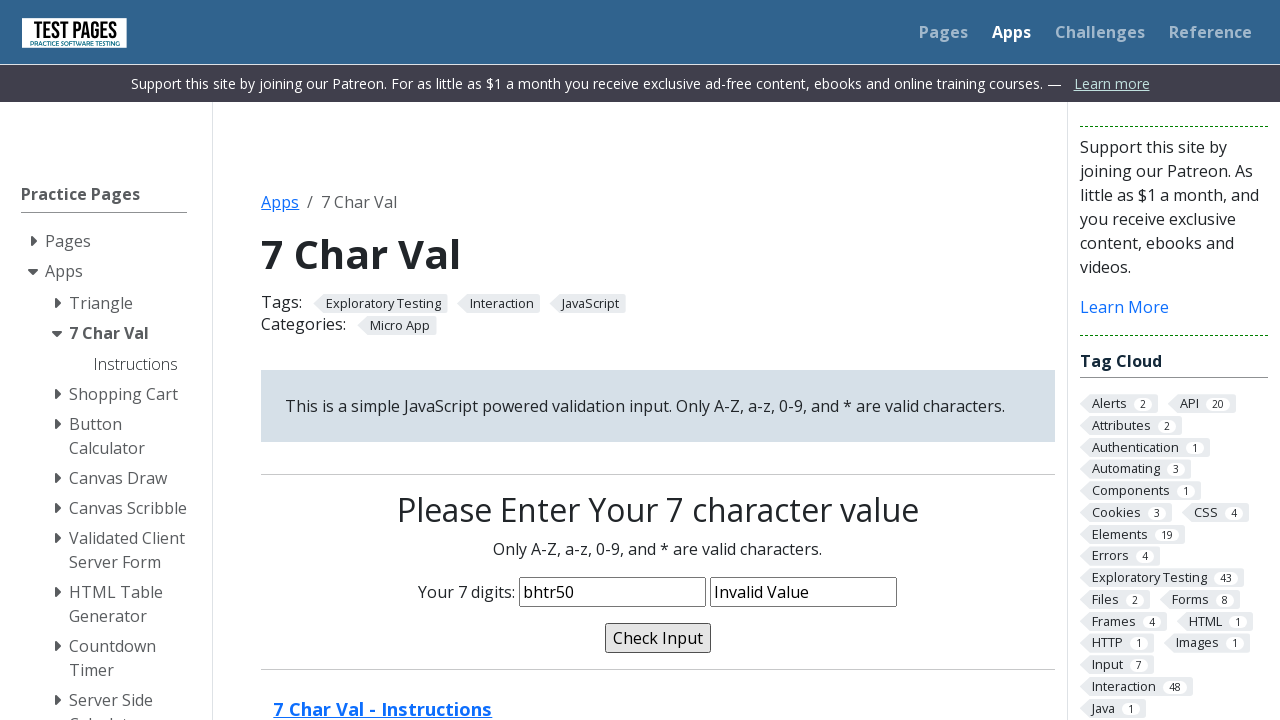

Cleared input field to prepare for next test case on input[name='characters']
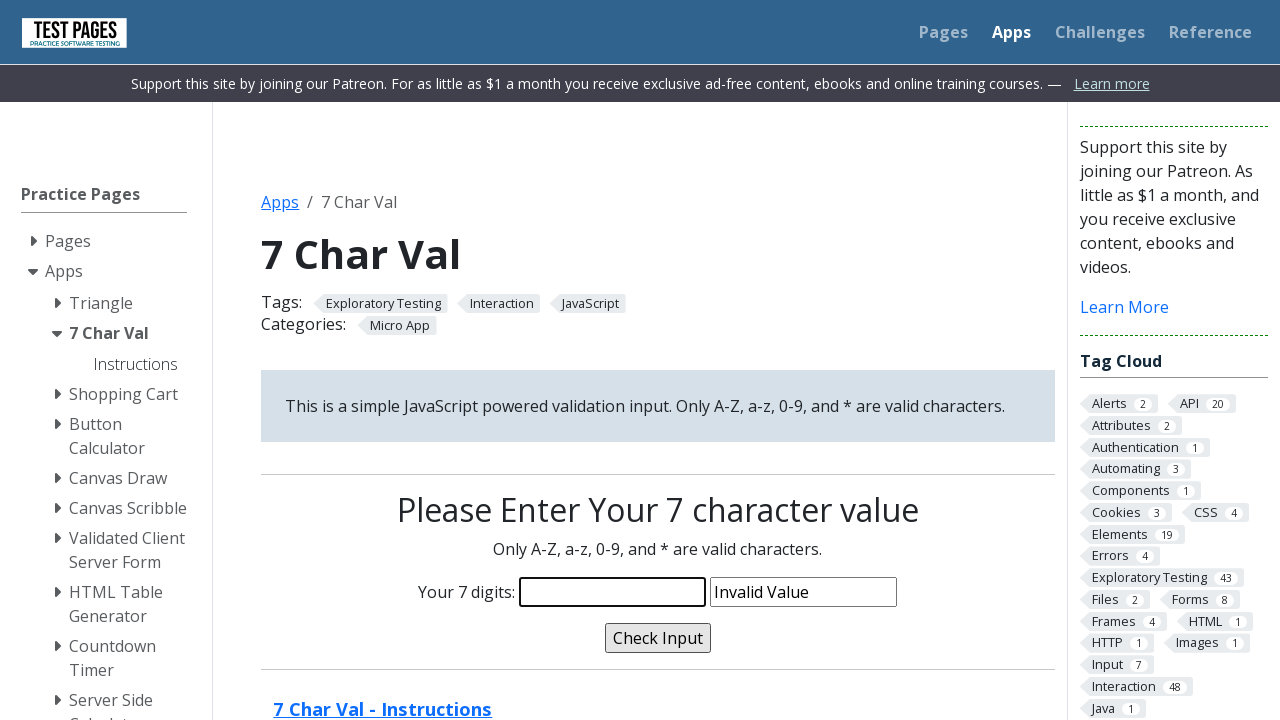

Filled input field with test value 'huy bh' on input[name='characters']
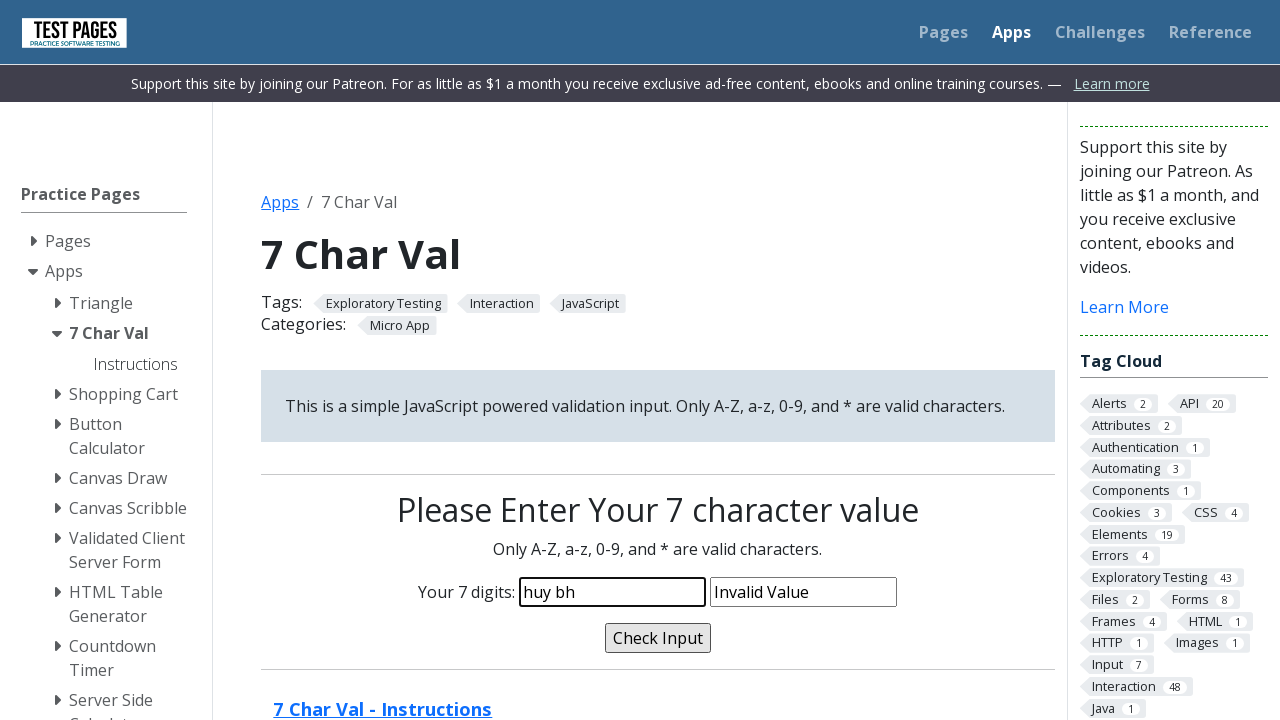

Clicked validate button to check input at (658, 638) on input[name='validate']
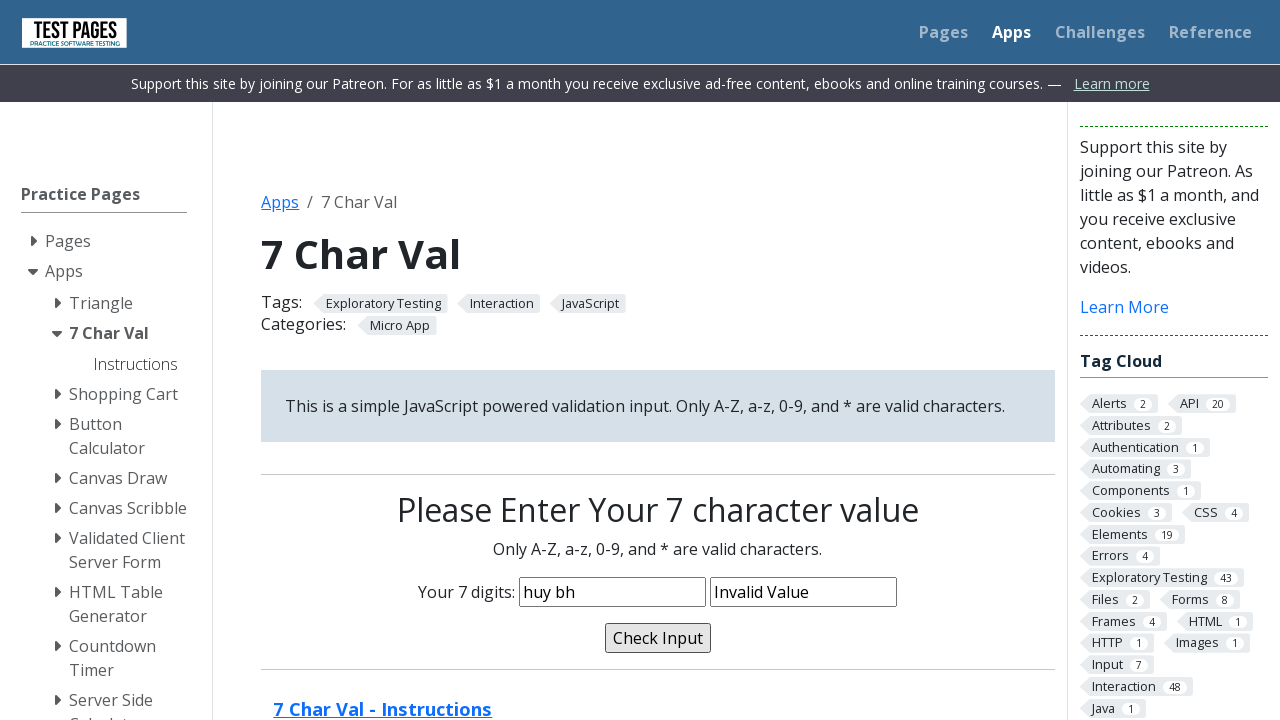

Validation message appeared for input 'huy bh'
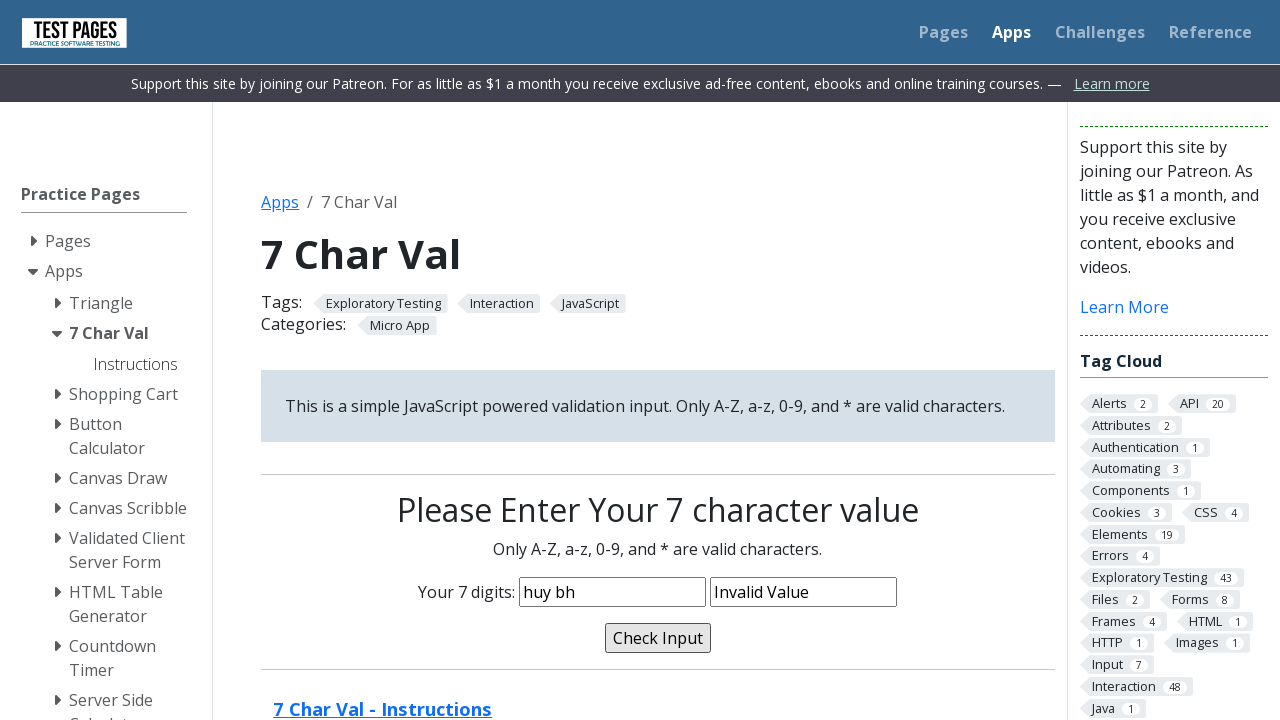

Cleared input field to prepare for next test case on input[name='characters']
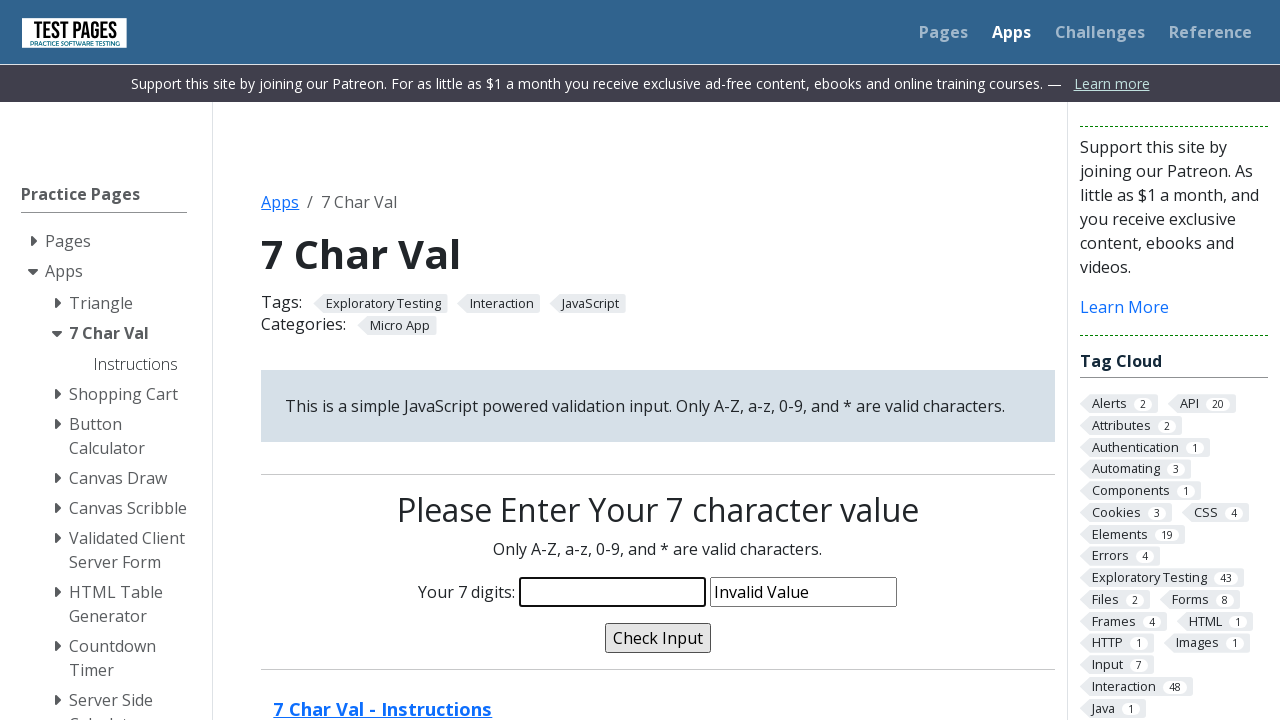

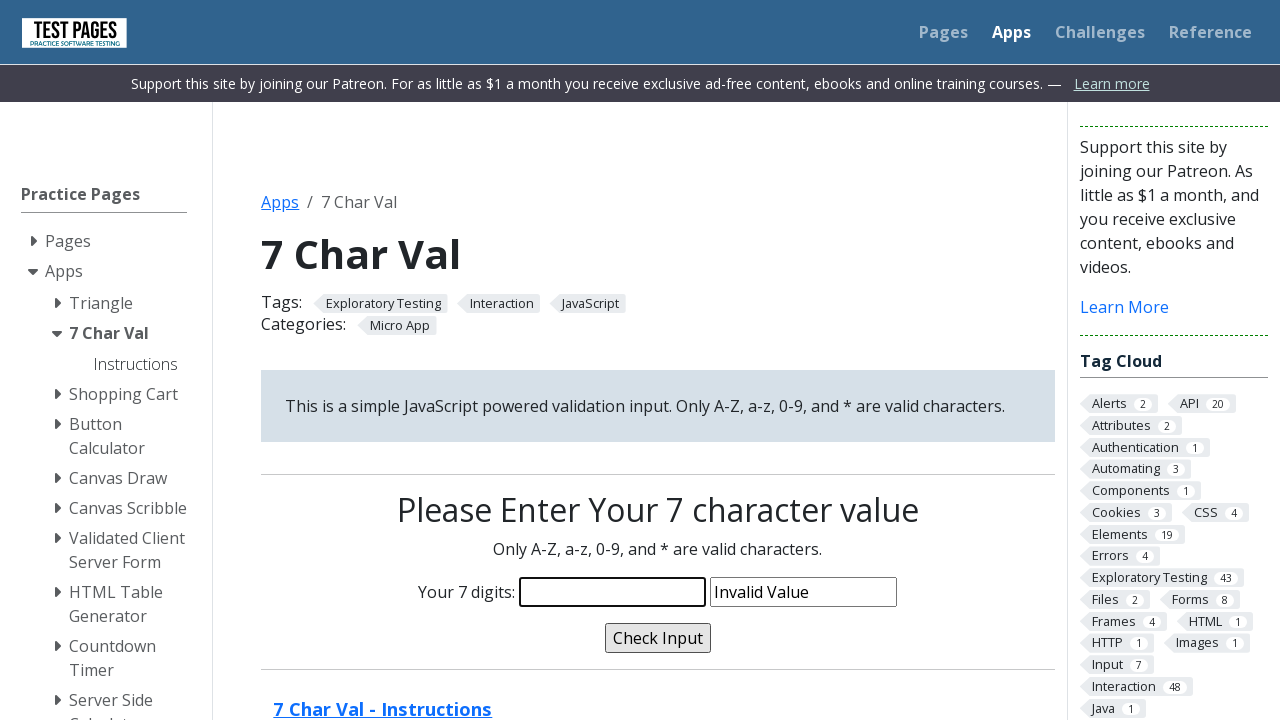